Clicks the letter D link and verifies all programming language results start with 'd'

Starting URL: https://www.99-bottles-of-beer.net/abc.html

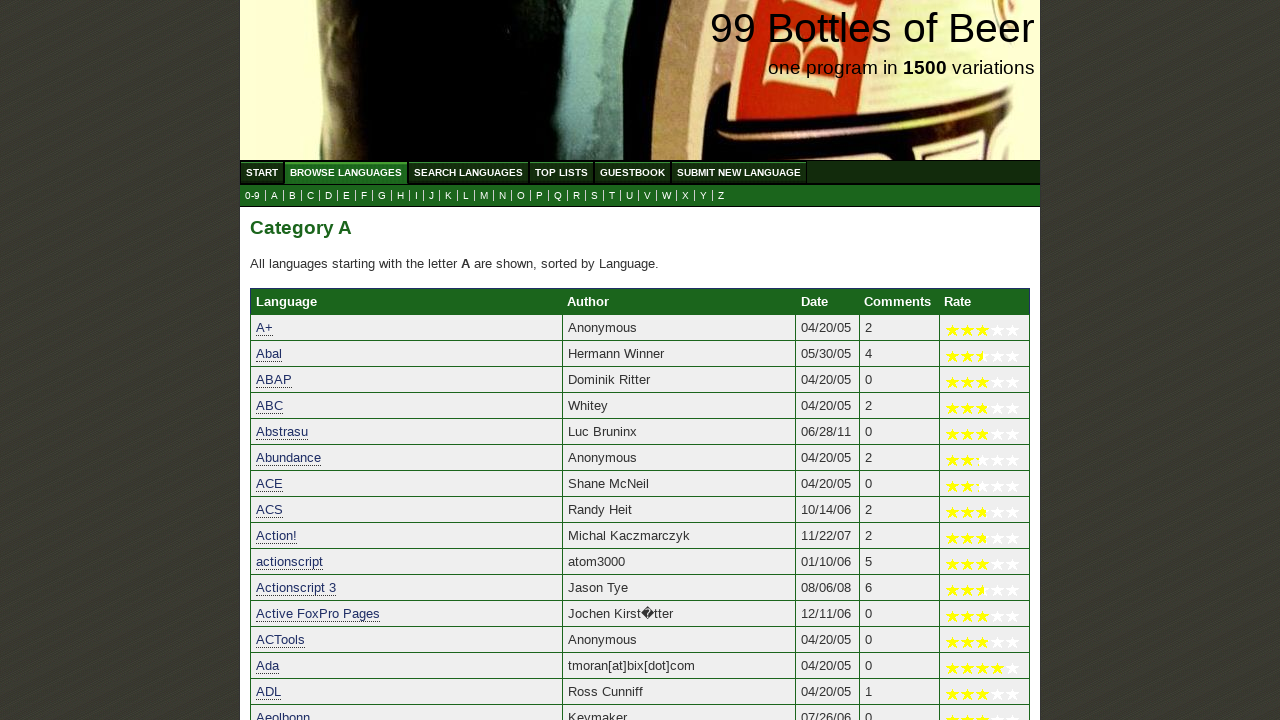

Clicked the letter D link at (328, 196) on a[href='d.html']
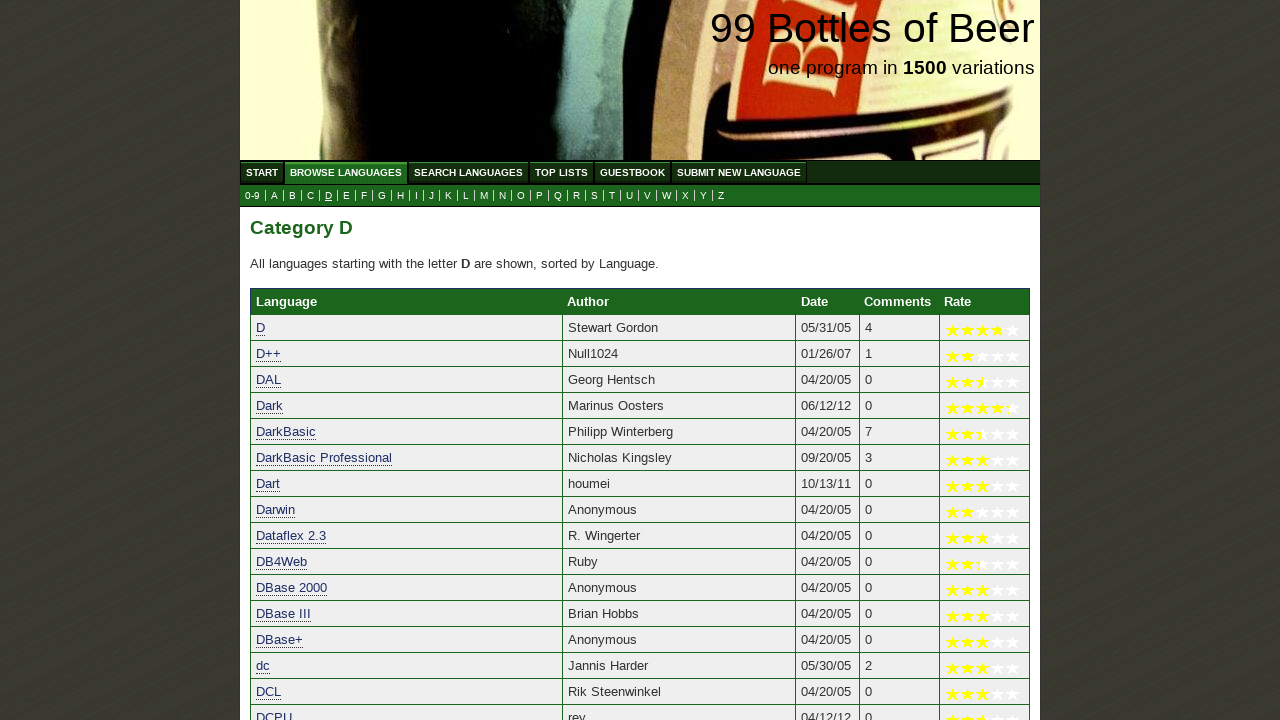

Waited for programming language results to load
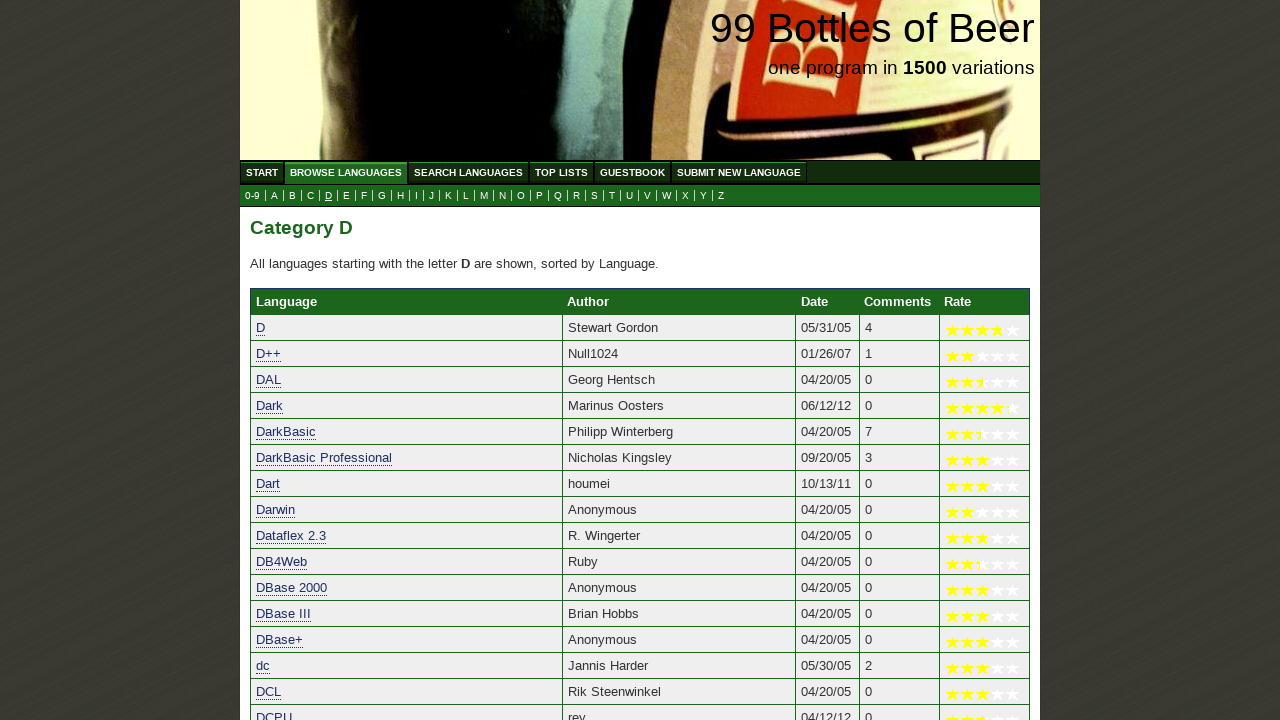

Retrieved all programming language result links
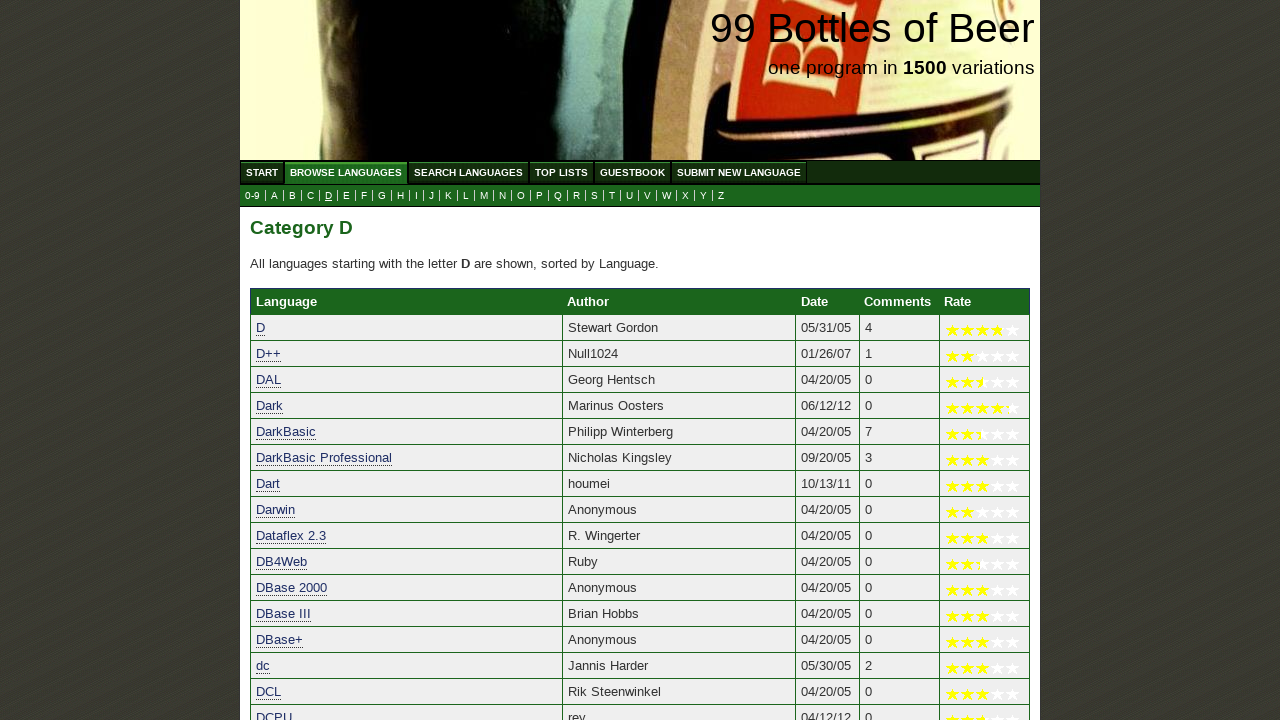

Verified result 'D' starts with 'd'
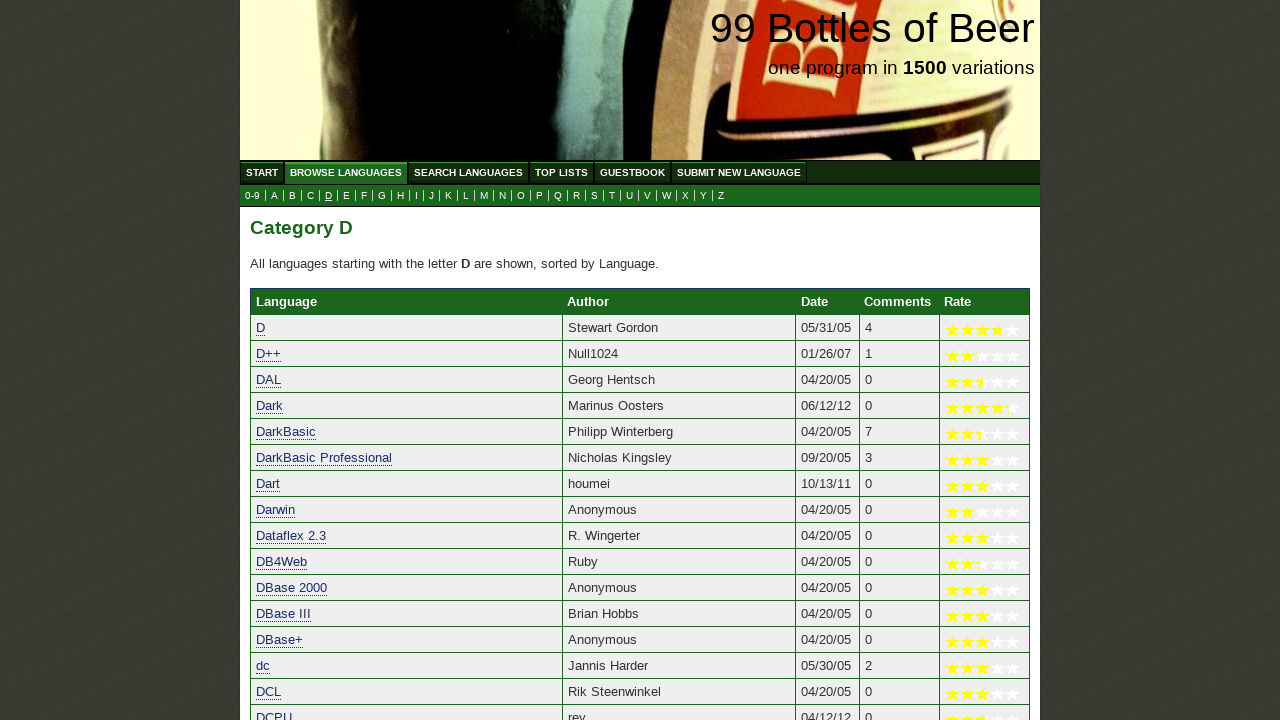

Verified result 'D++' starts with 'd'
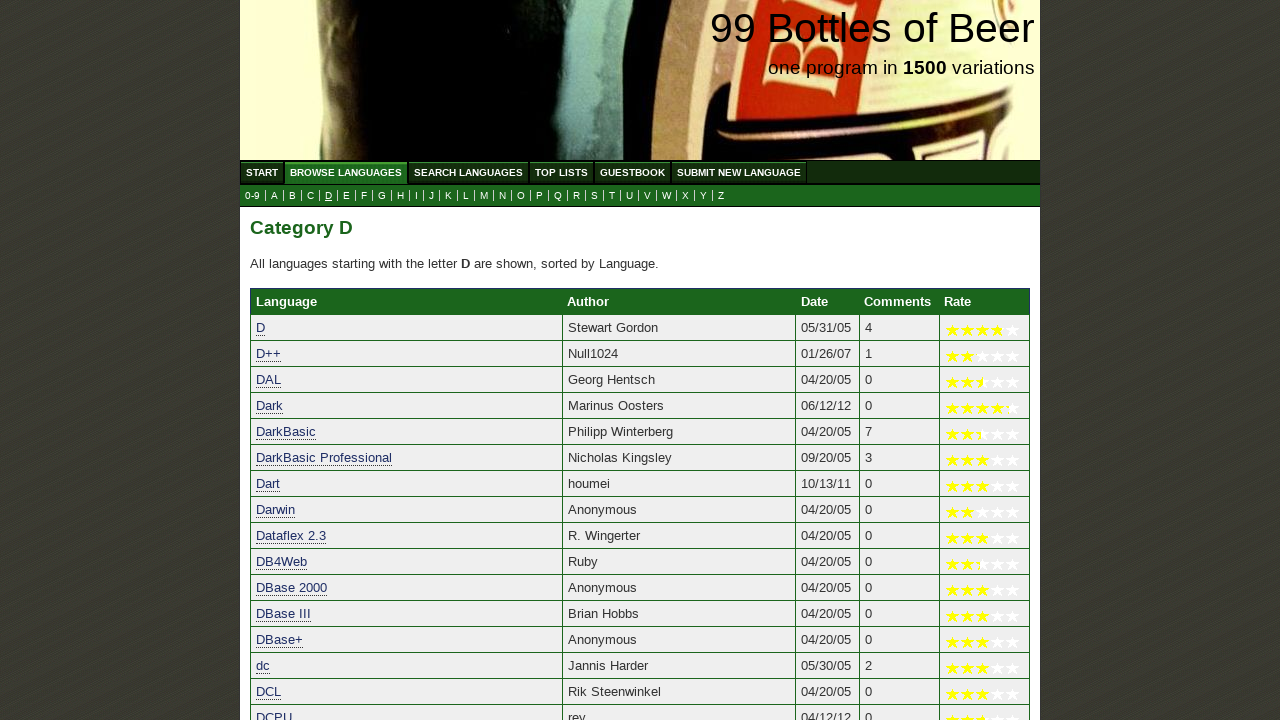

Verified result 'DAL' starts with 'd'
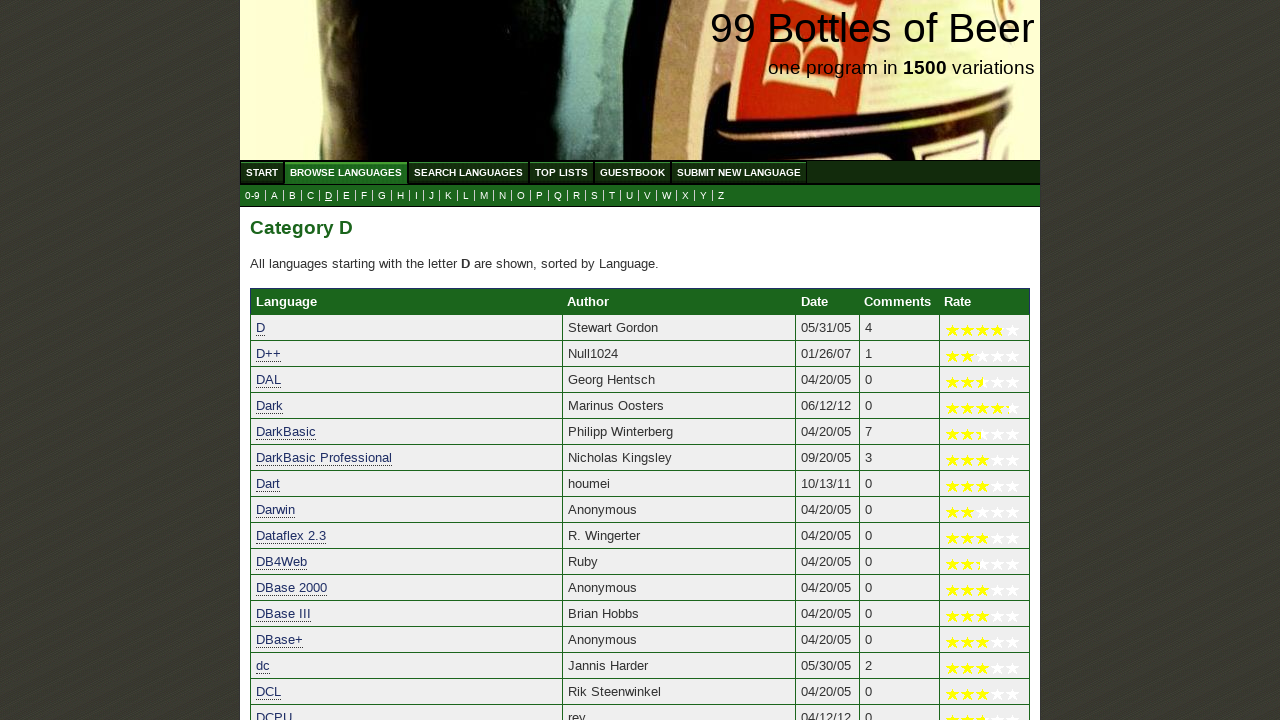

Verified result 'Dark' starts with 'd'
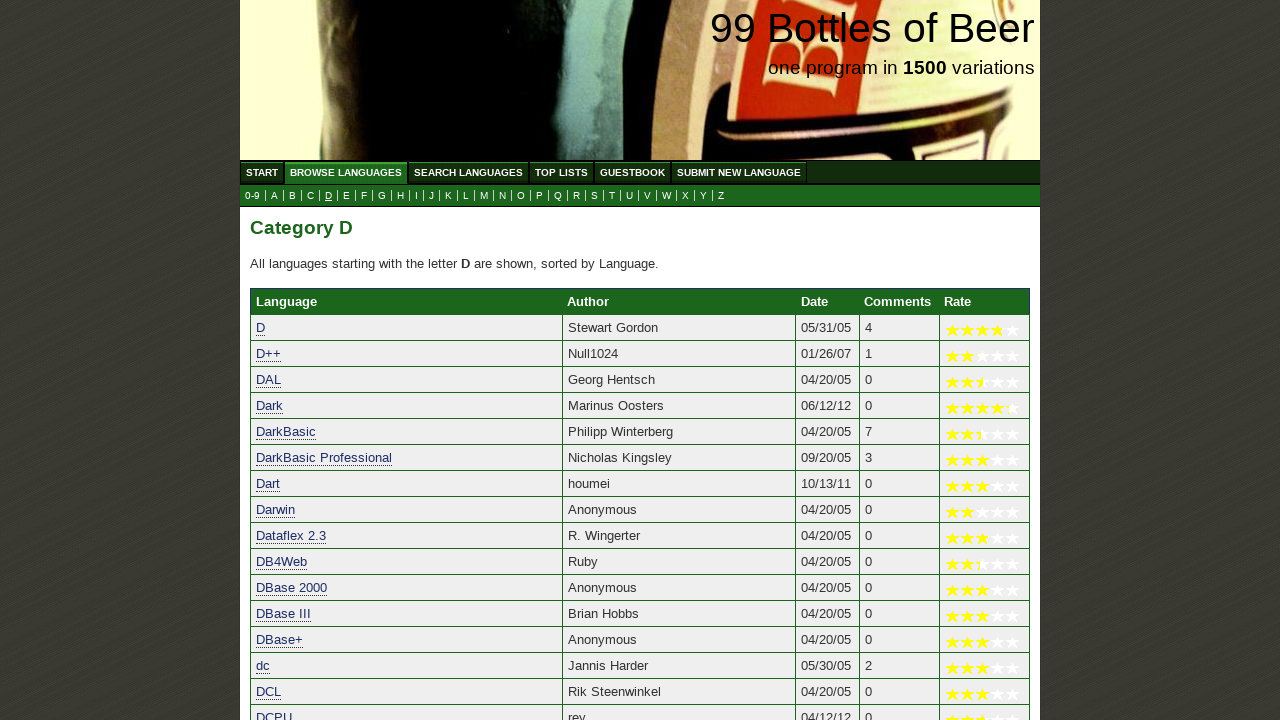

Verified result 'DarkBasic' starts with 'd'
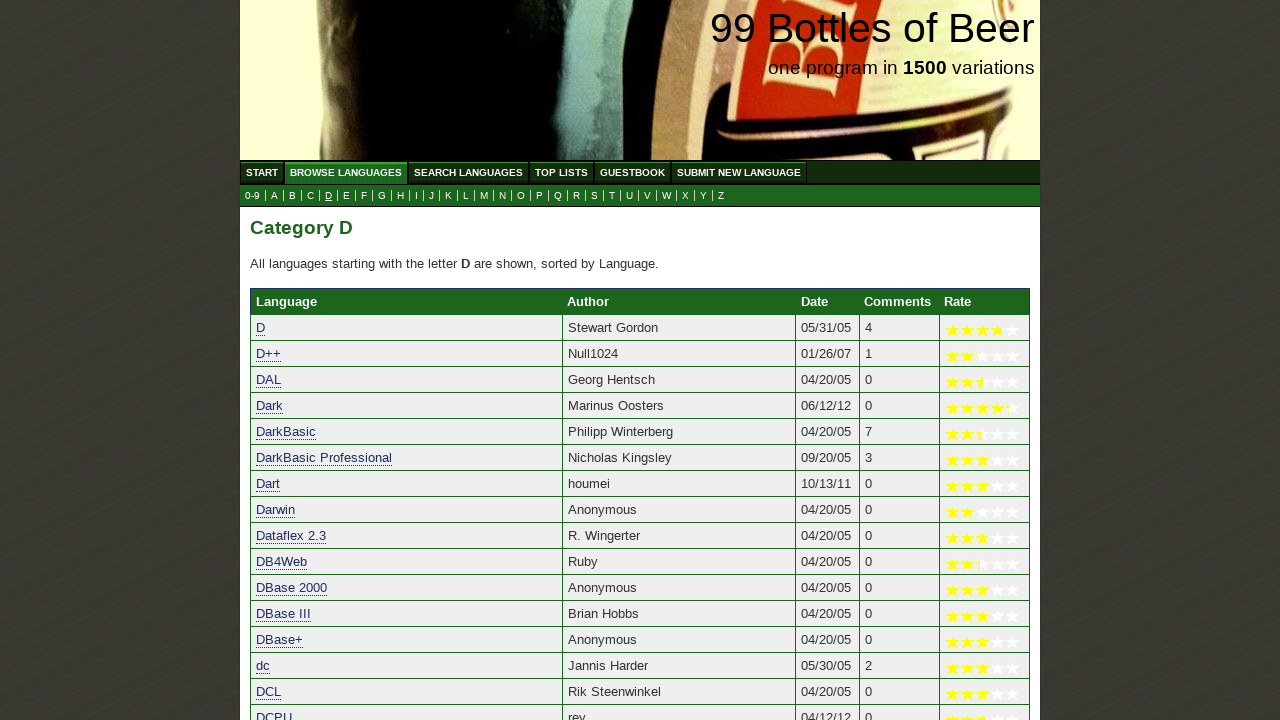

Verified result 'DarkBasic Professional' starts with 'd'
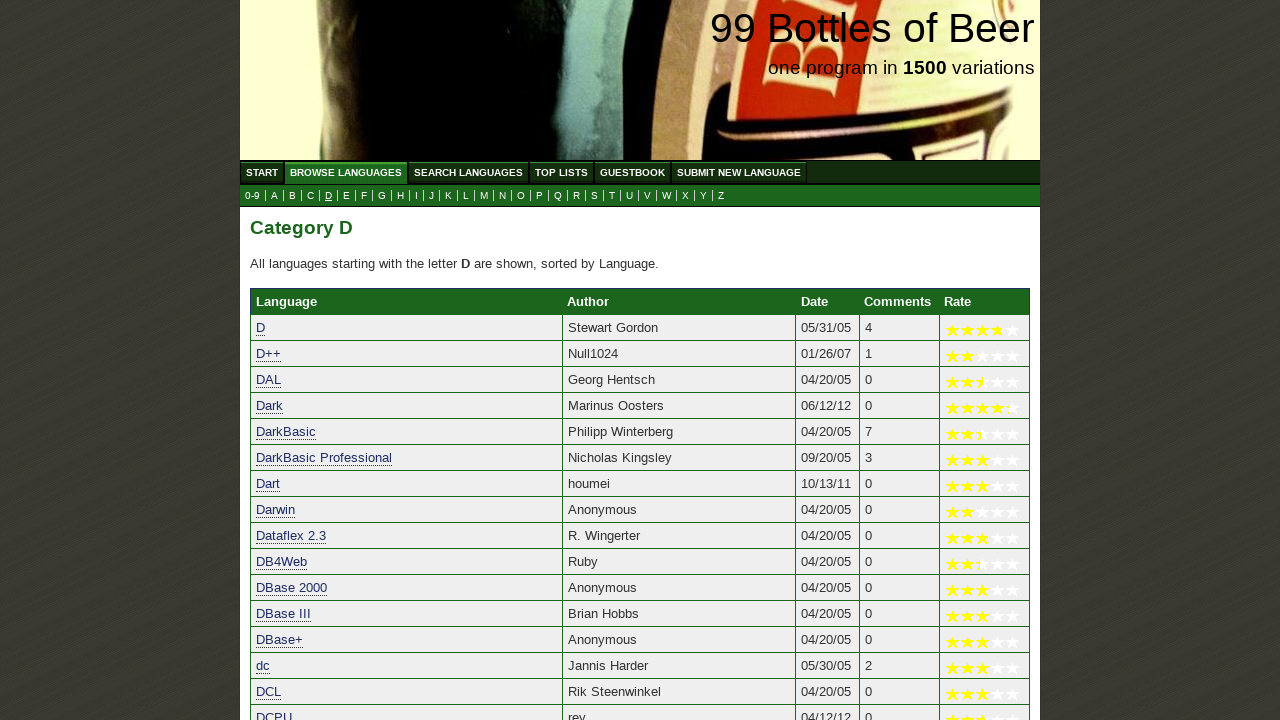

Verified result 'Dart' starts with 'd'
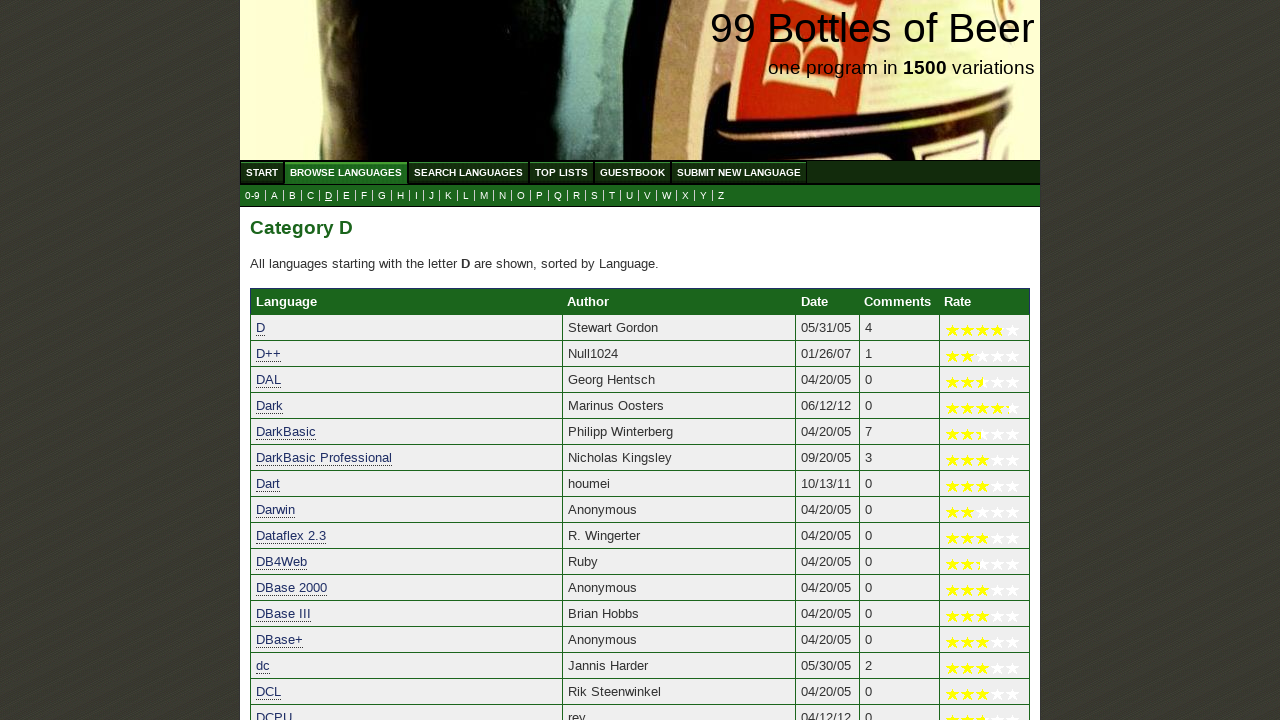

Verified result 'Darwin' starts with 'd'
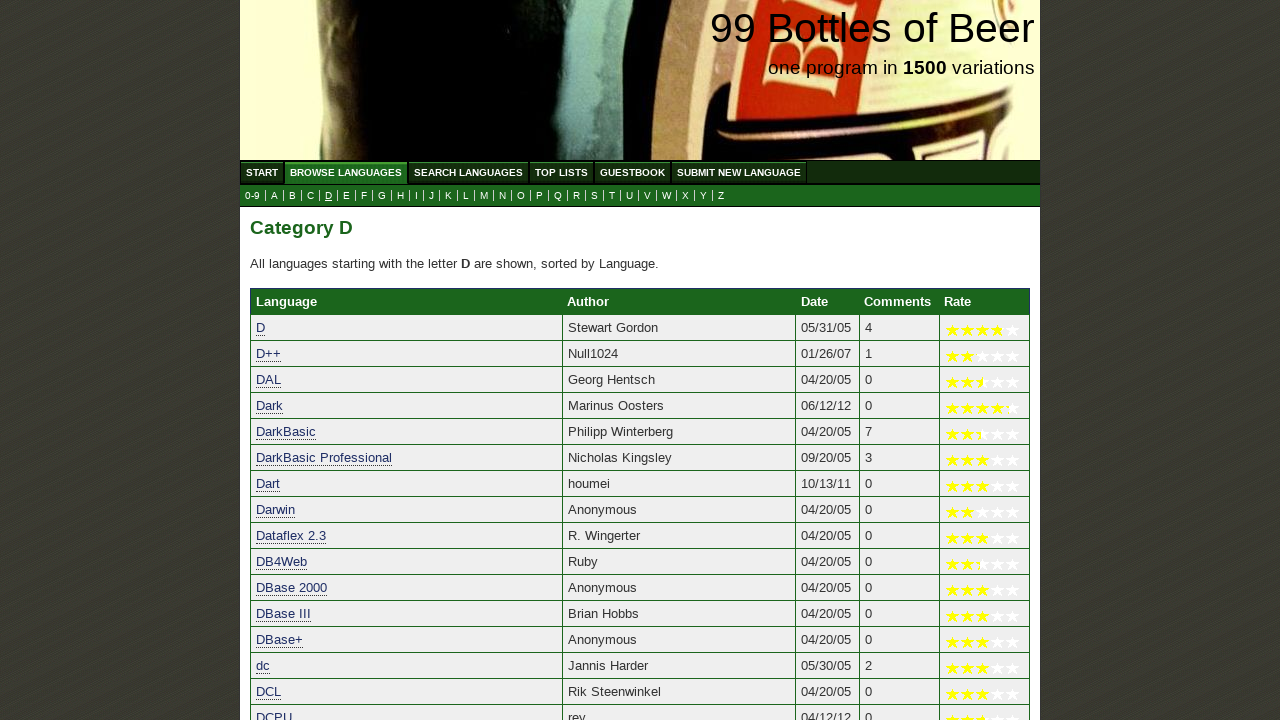

Verified result 'Dataflex 2.3' starts with 'd'
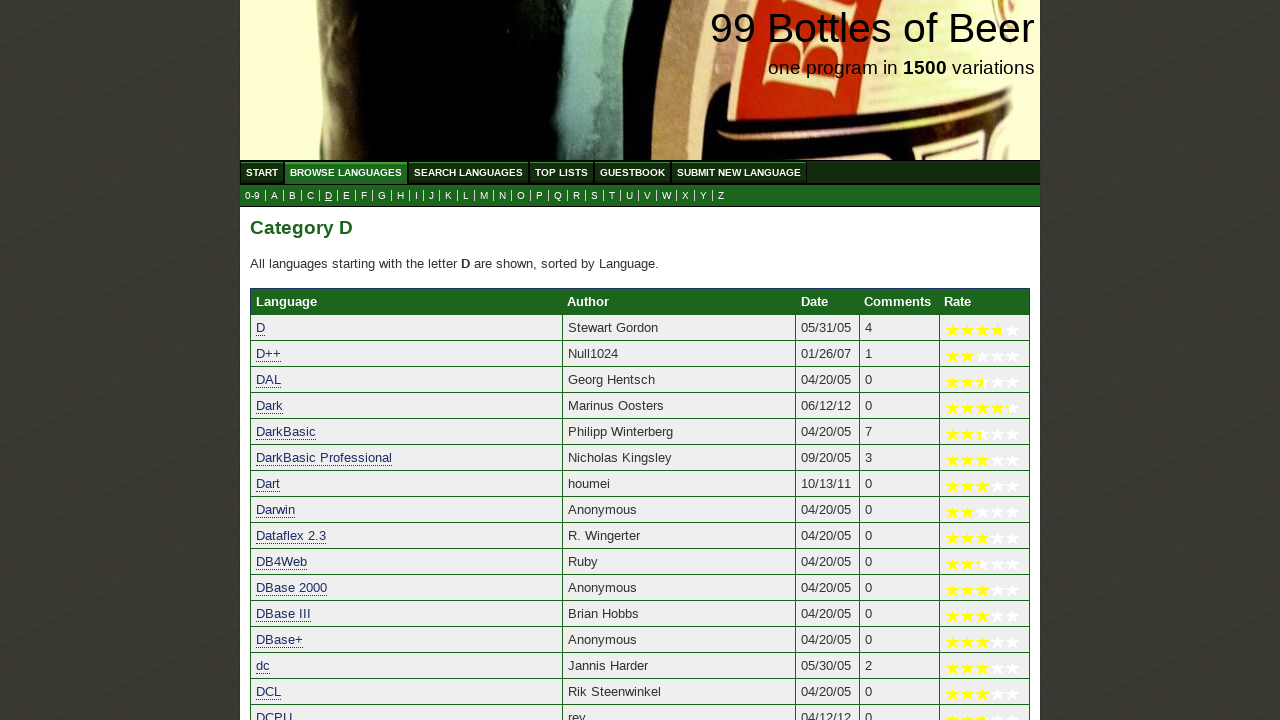

Verified result 'DB4Web' starts with 'd'
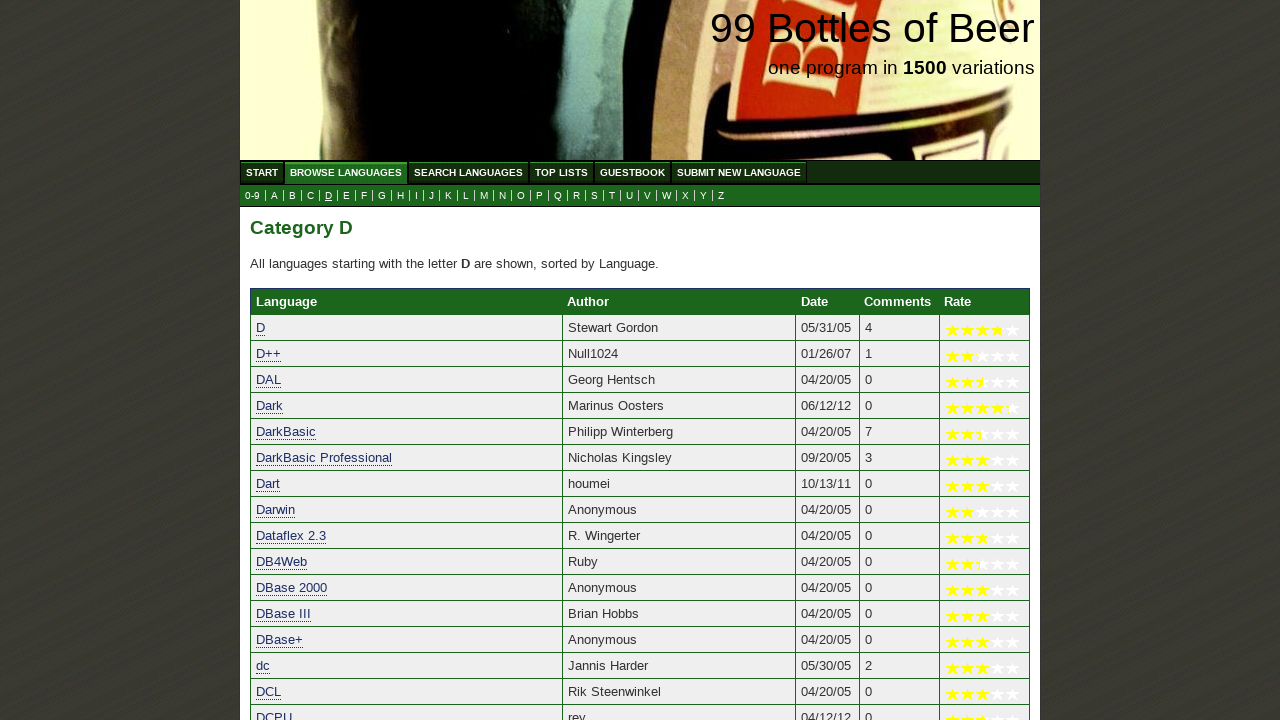

Verified result 'DBase 2000' starts with 'd'
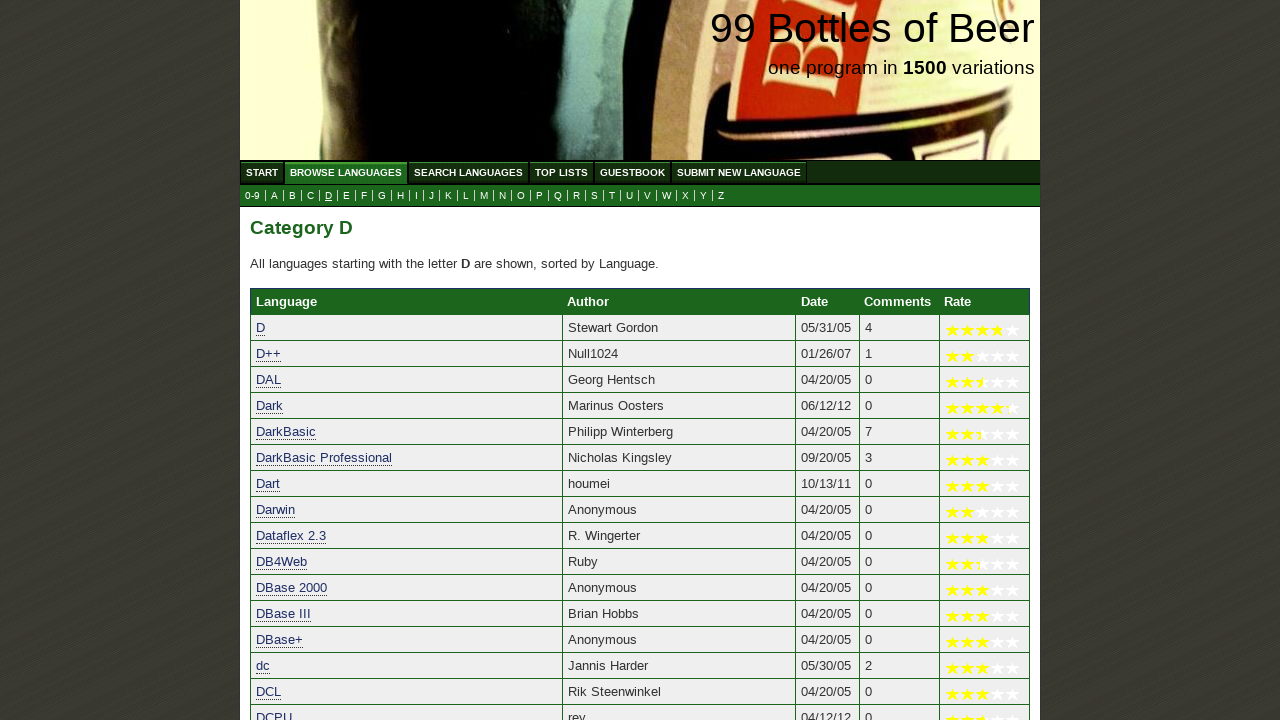

Verified result 'DBase III' starts with 'd'
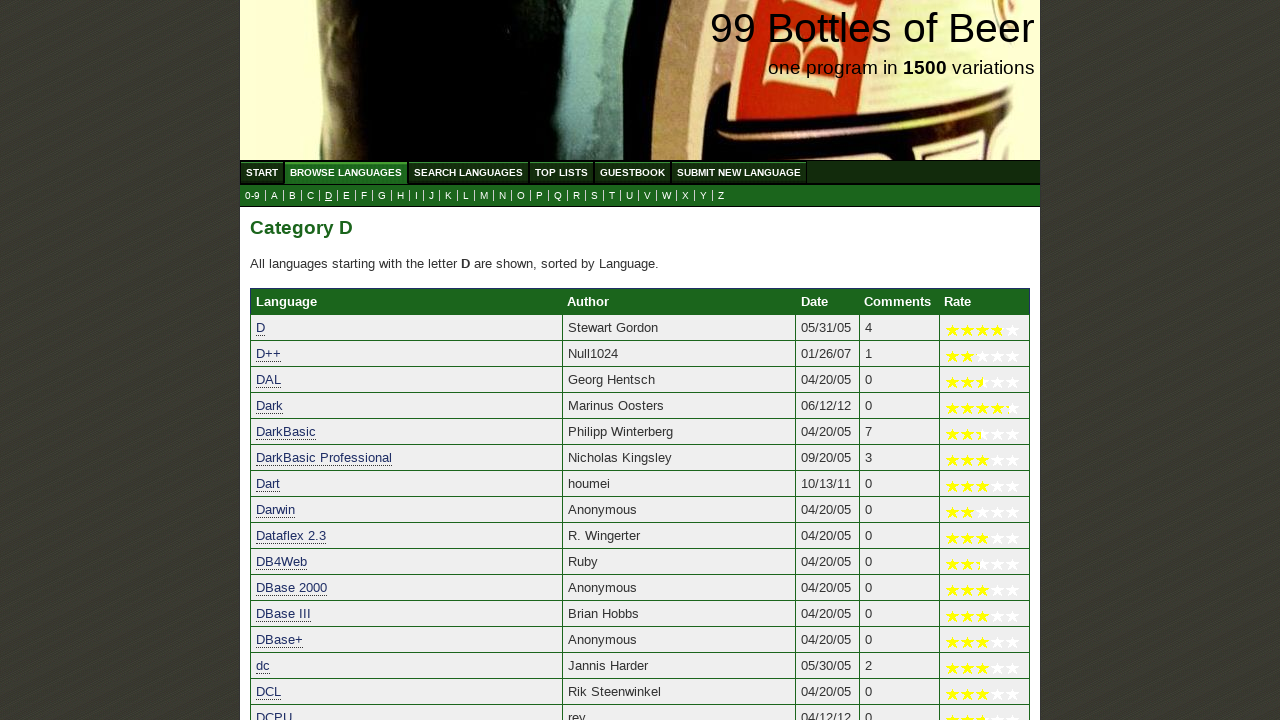

Verified result 'DBase+' starts with 'd'
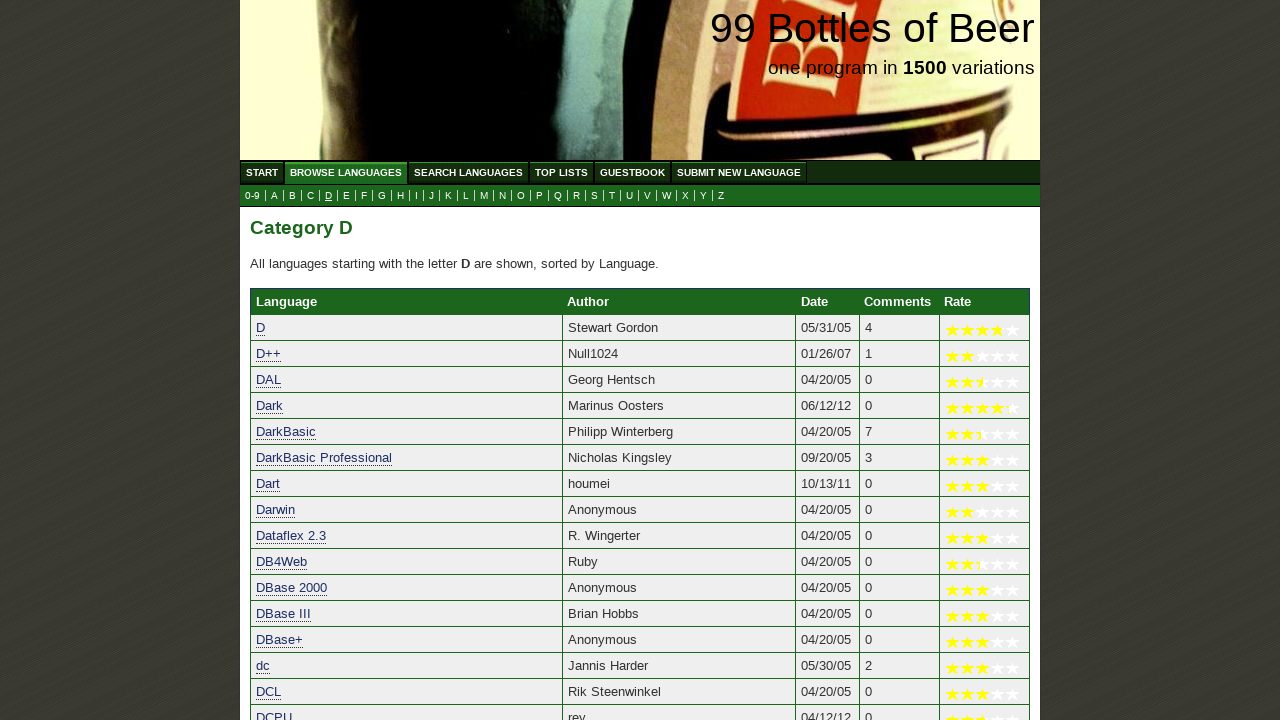

Verified result 'dc' starts with 'd'
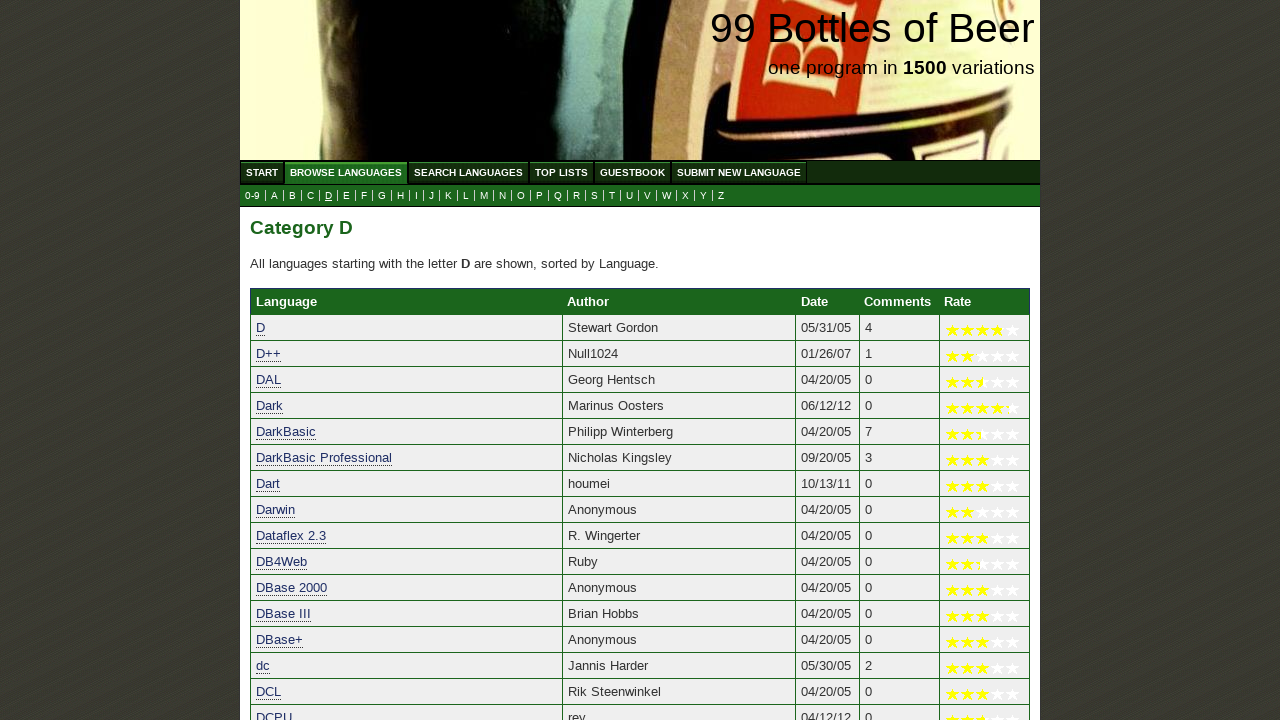

Verified result 'DCL' starts with 'd'
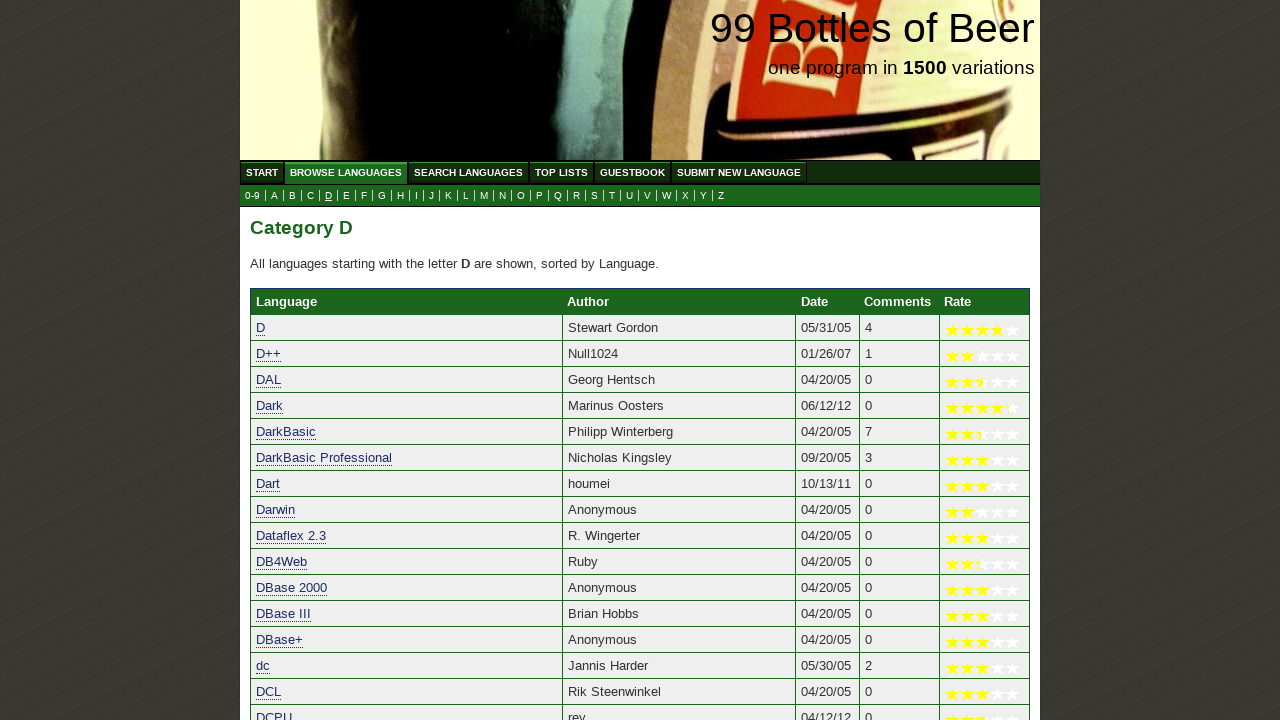

Verified result 'DCPU' starts with 'd'
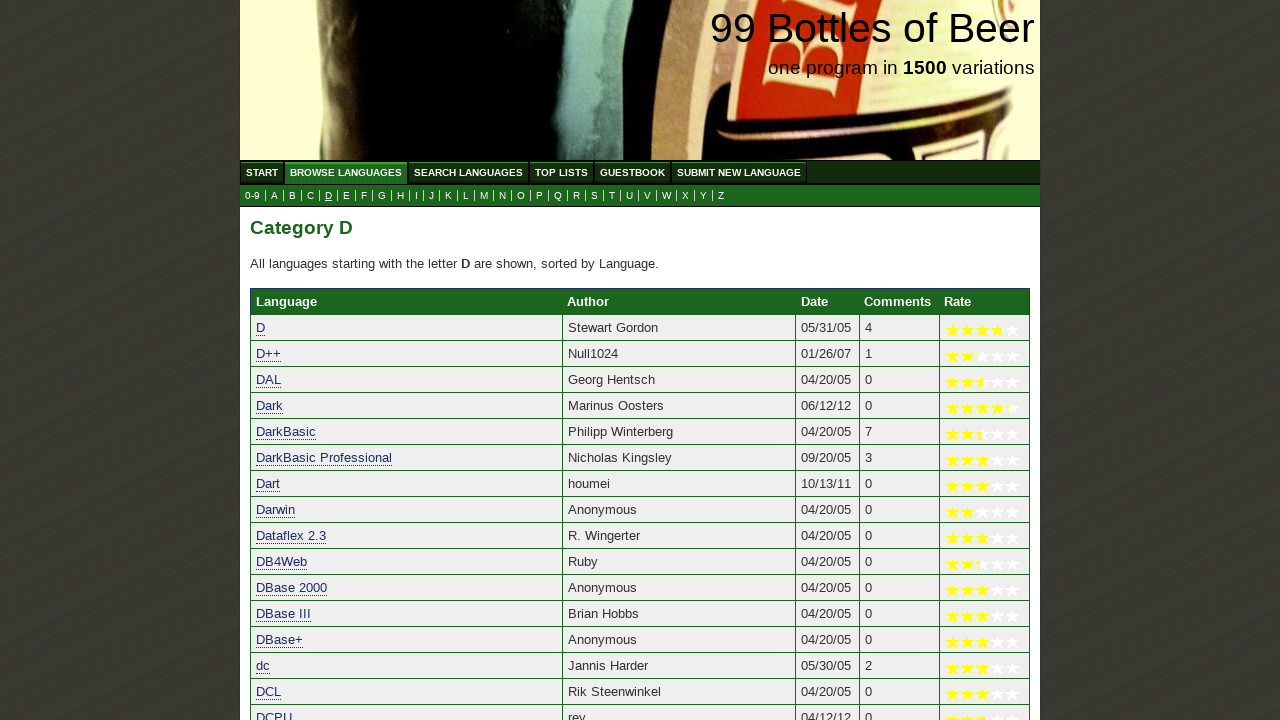

Verified result 'DEBUG' starts with 'd'
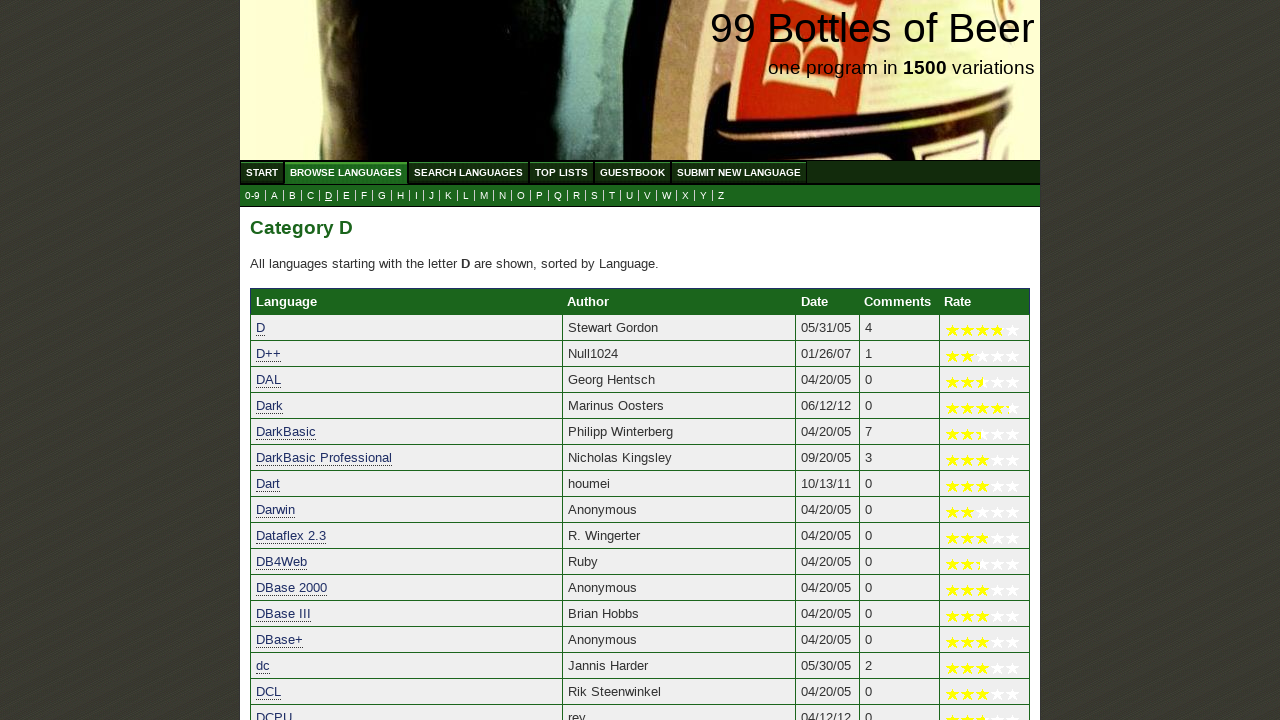

Verified result 'Decaf' starts with 'd'
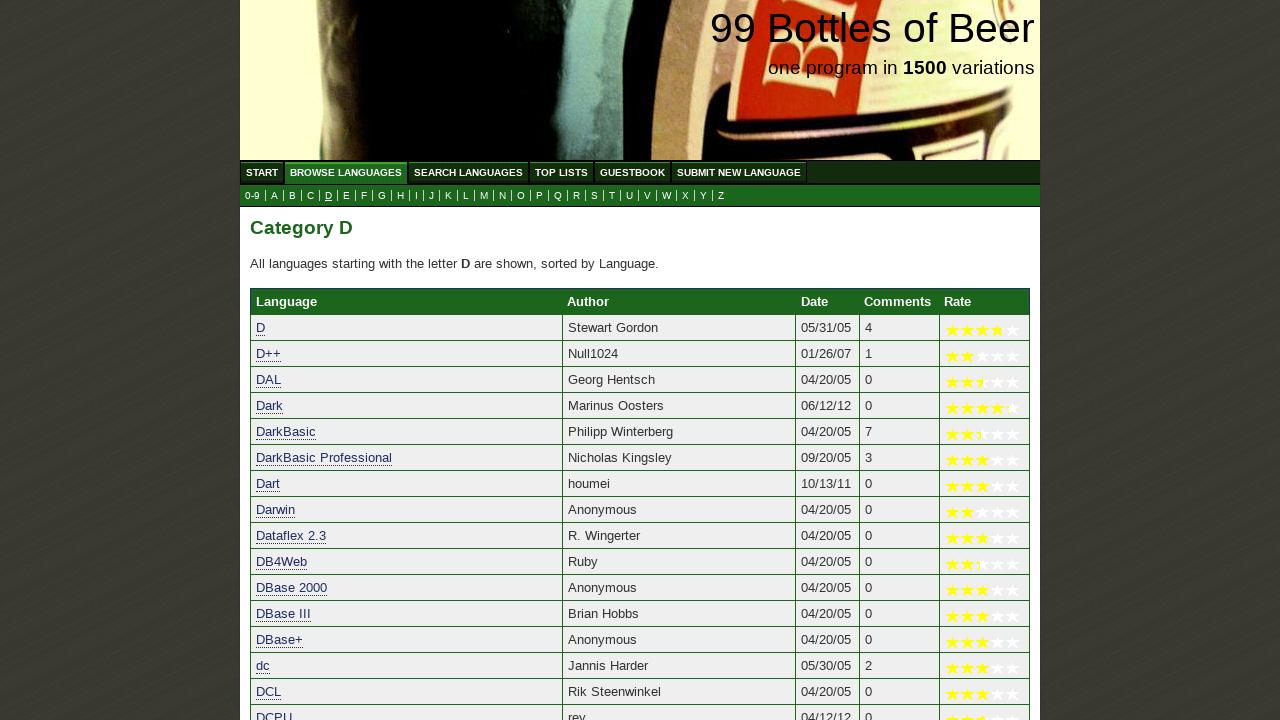

Verified result 'DECTPU' starts with 'd'
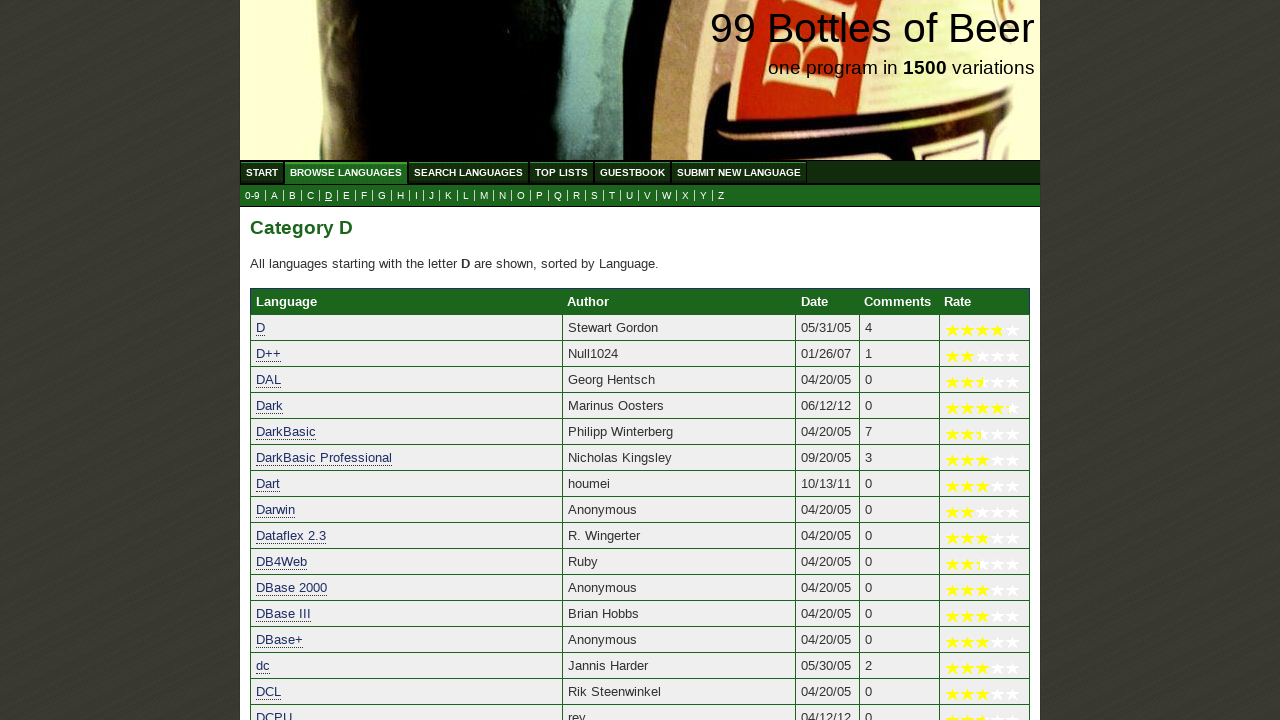

Verified result 'Definer' starts with 'd'
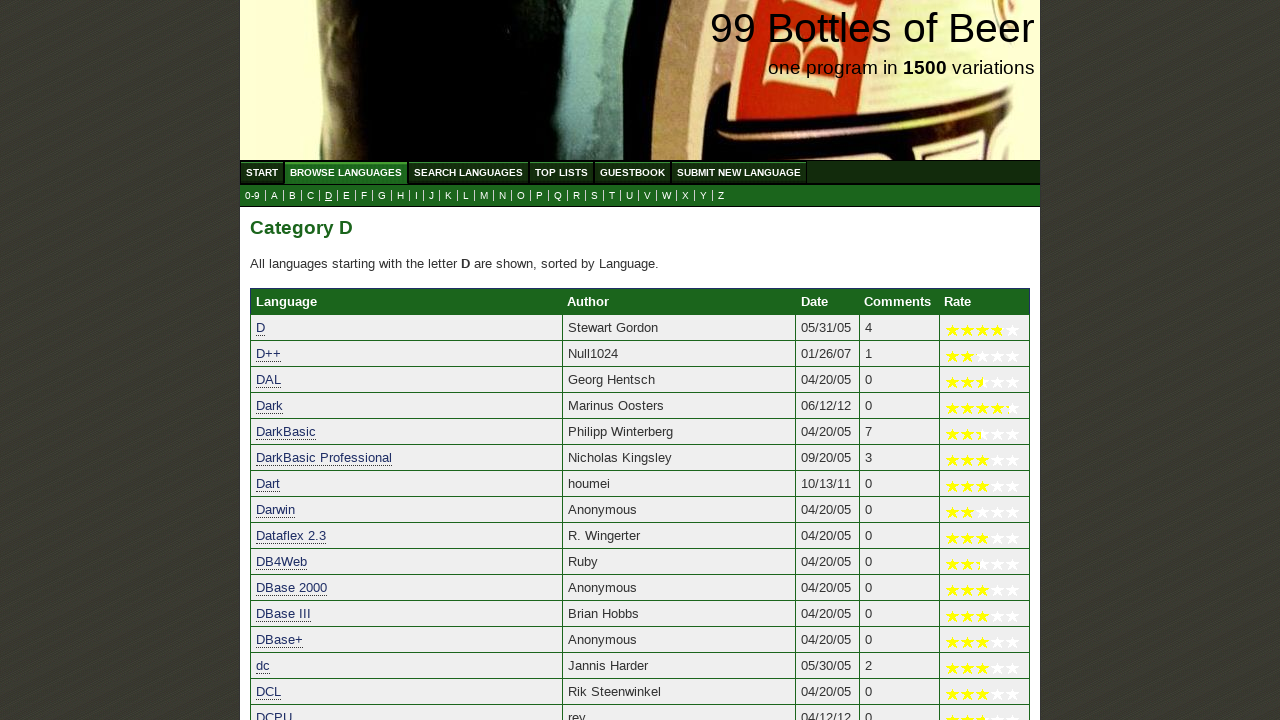

Verified result 'Delcam PowerMILL Macro Language' starts with 'd'
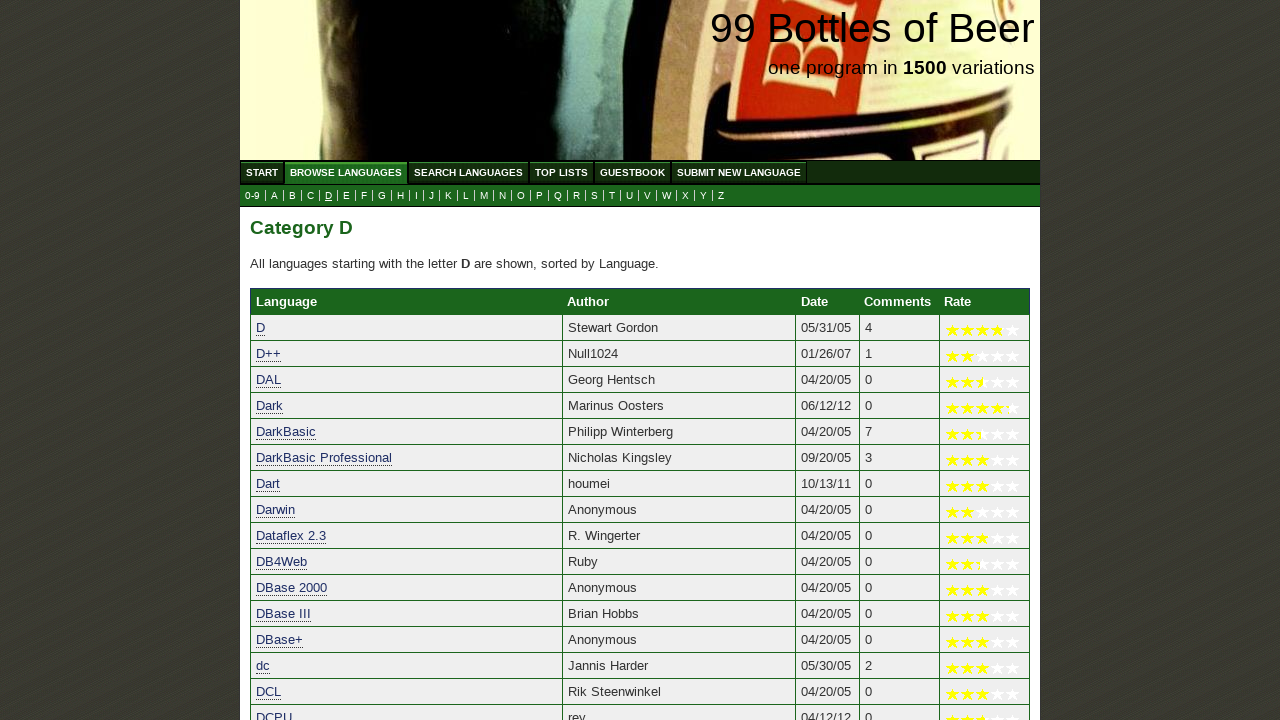

Verified result 'Delphi' starts with 'd'
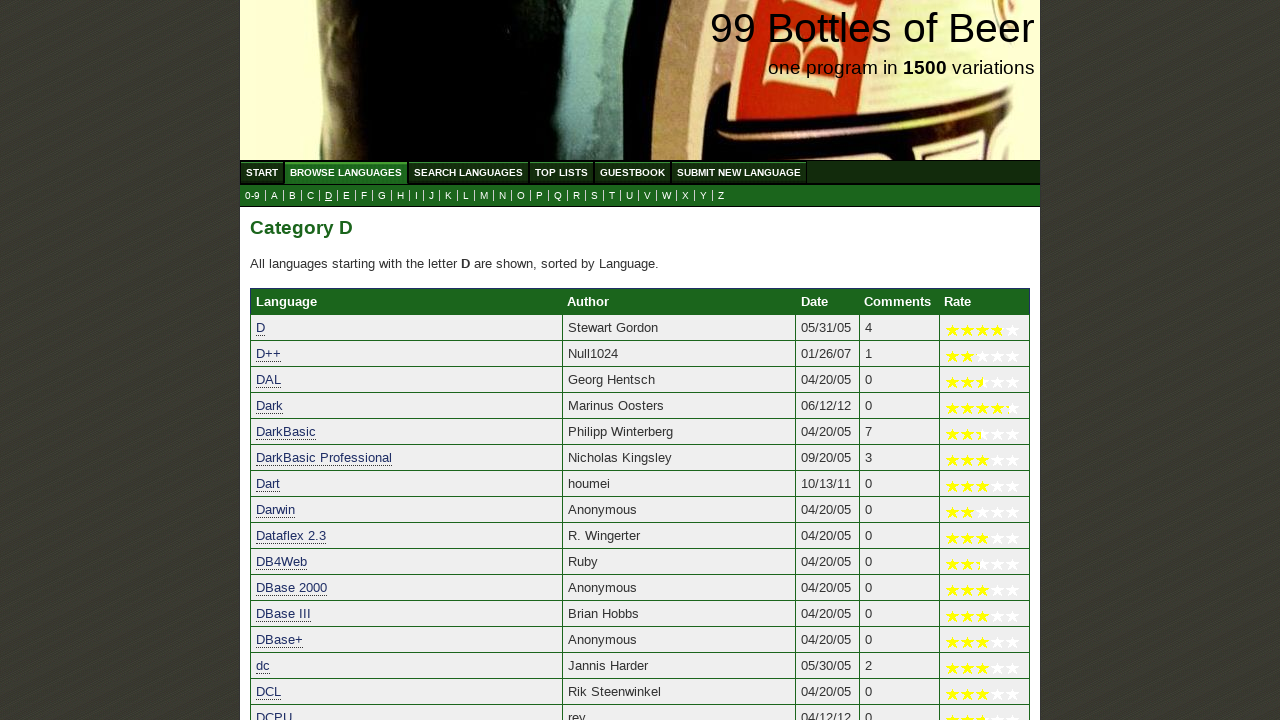

Verified result 'Derive 6' starts with 'd'
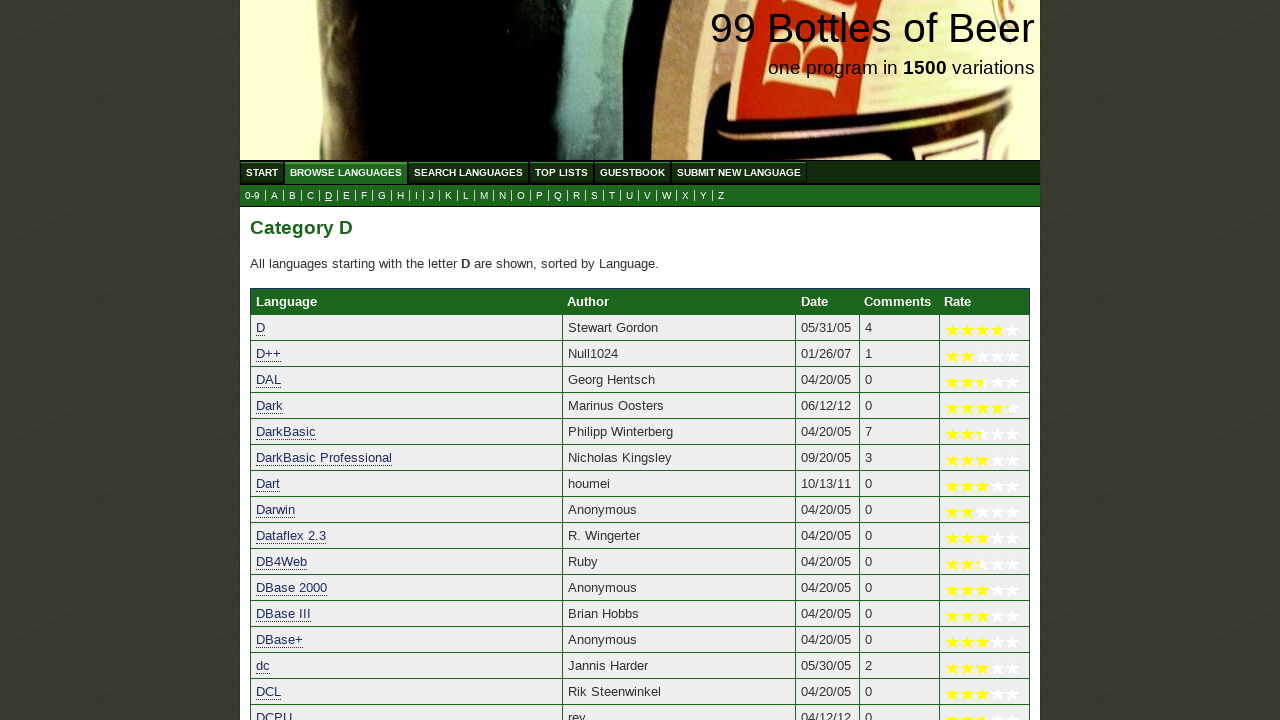

Verified result 'D�v� Vu' starts with 'd'
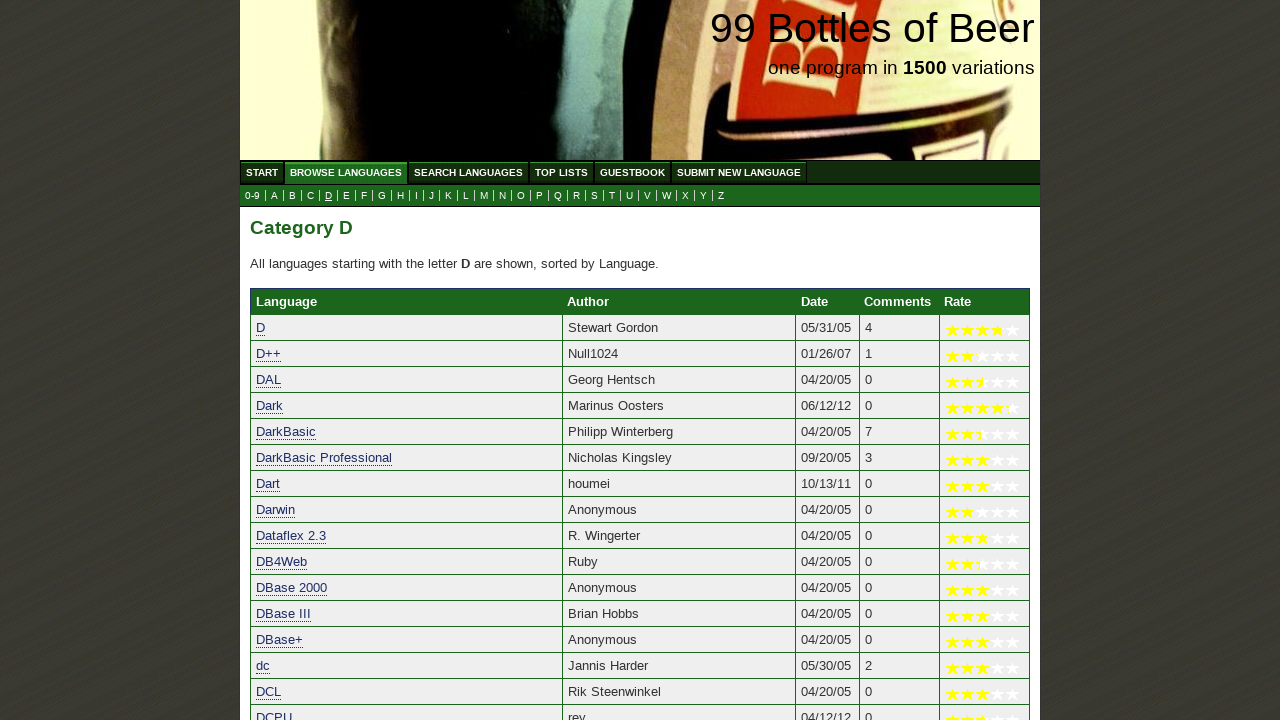

Verified result 'DHTML' starts with 'd'
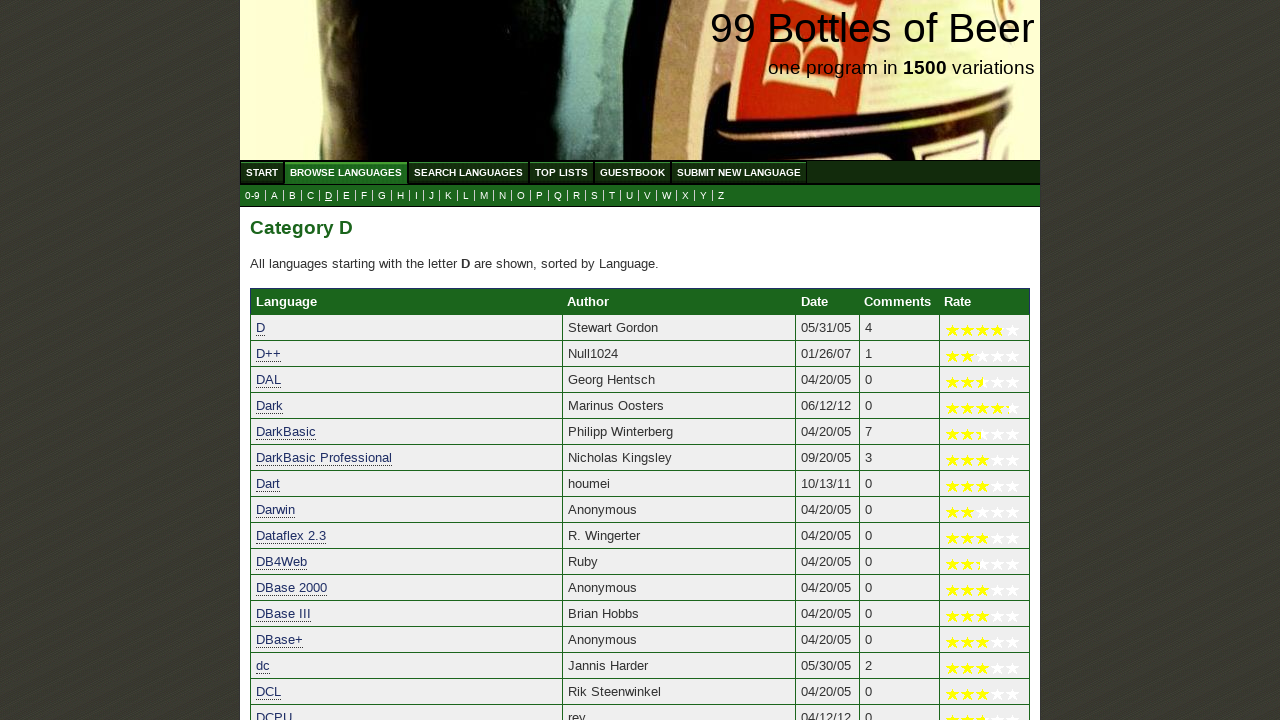

Verified result 'DHTML (Duo html)' starts with 'd'
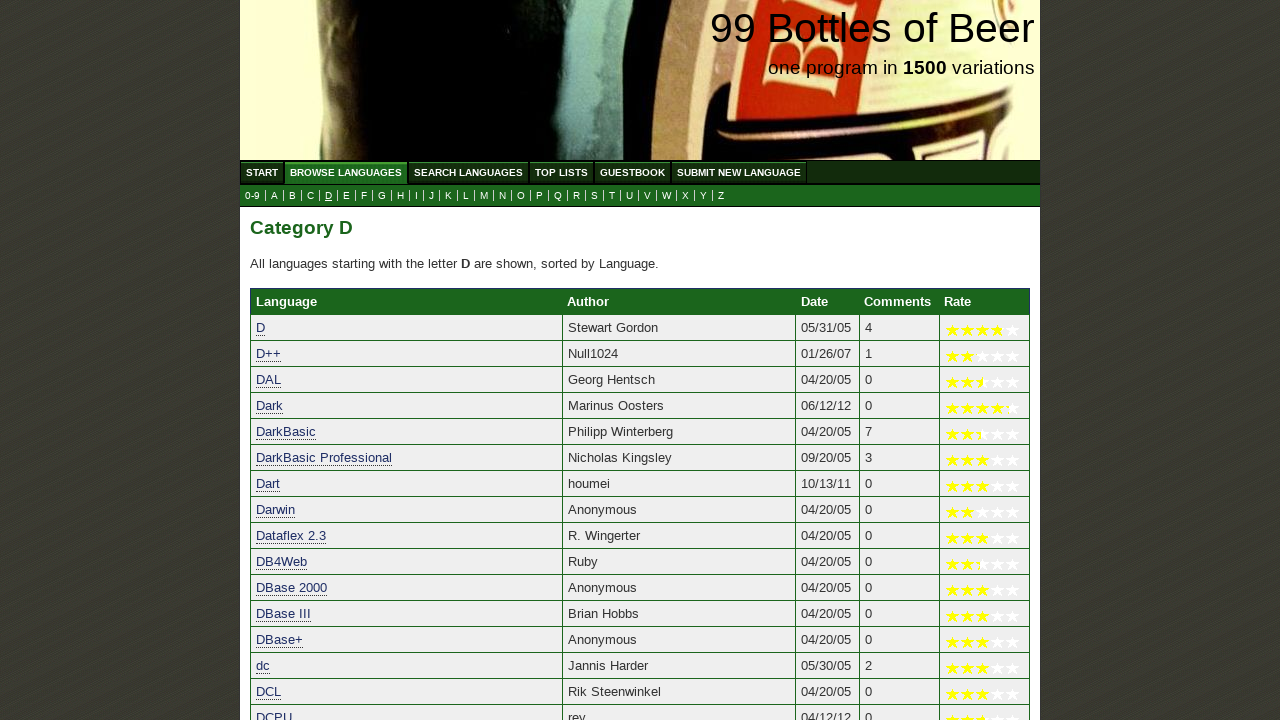

Verified result 'Dialect' starts with 'd'
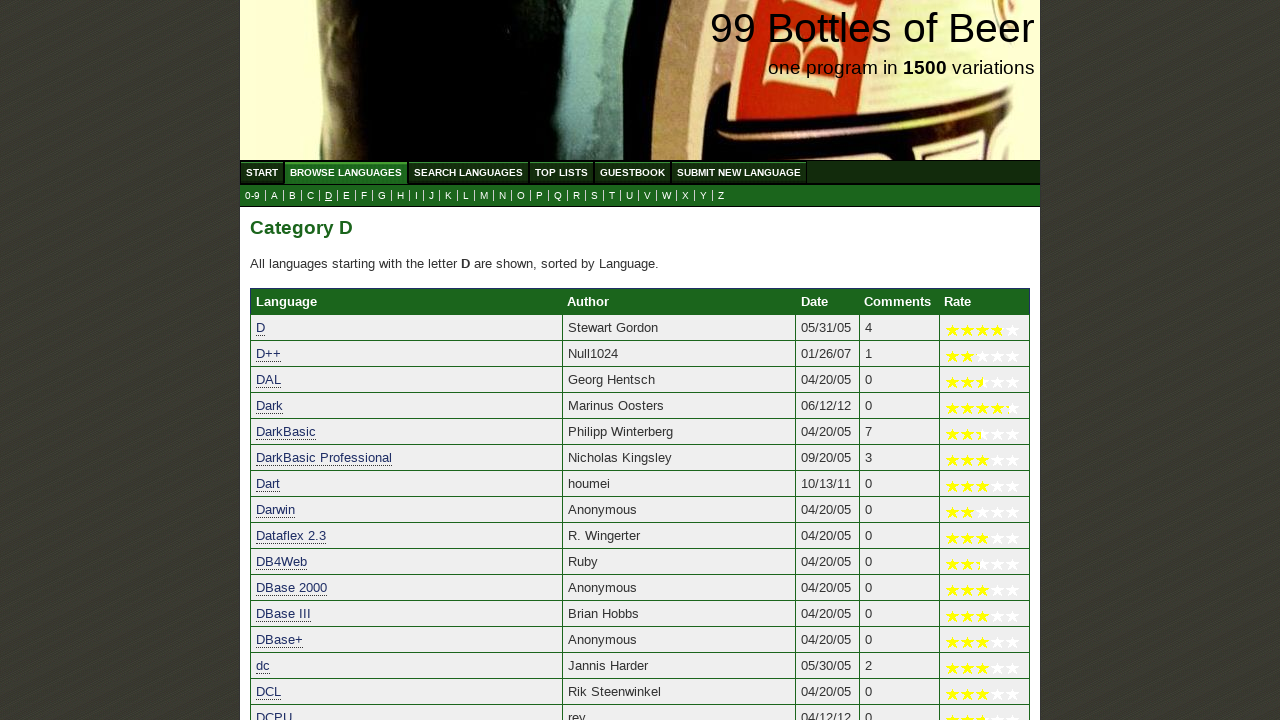

Verified result 'Dialog' starts with 'd'
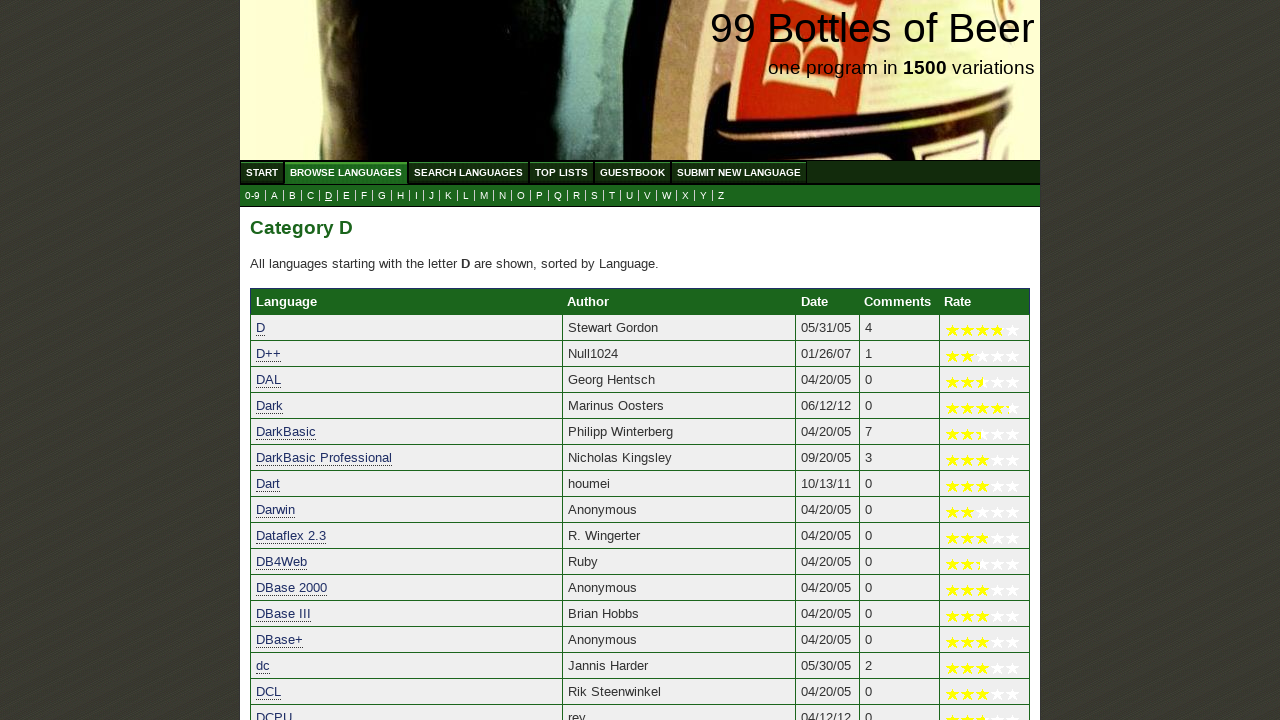

Verified result 'DIBOL' starts with 'd'
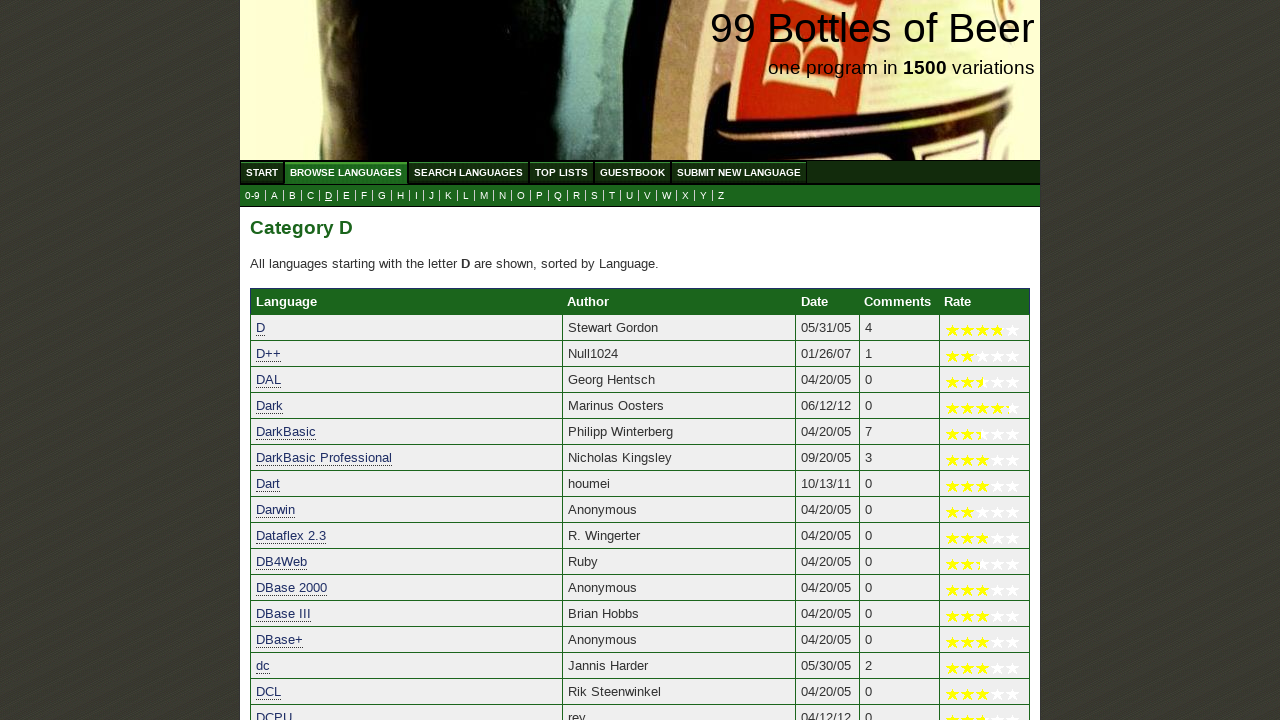

Verified result 'Diesel' starts with 'd'
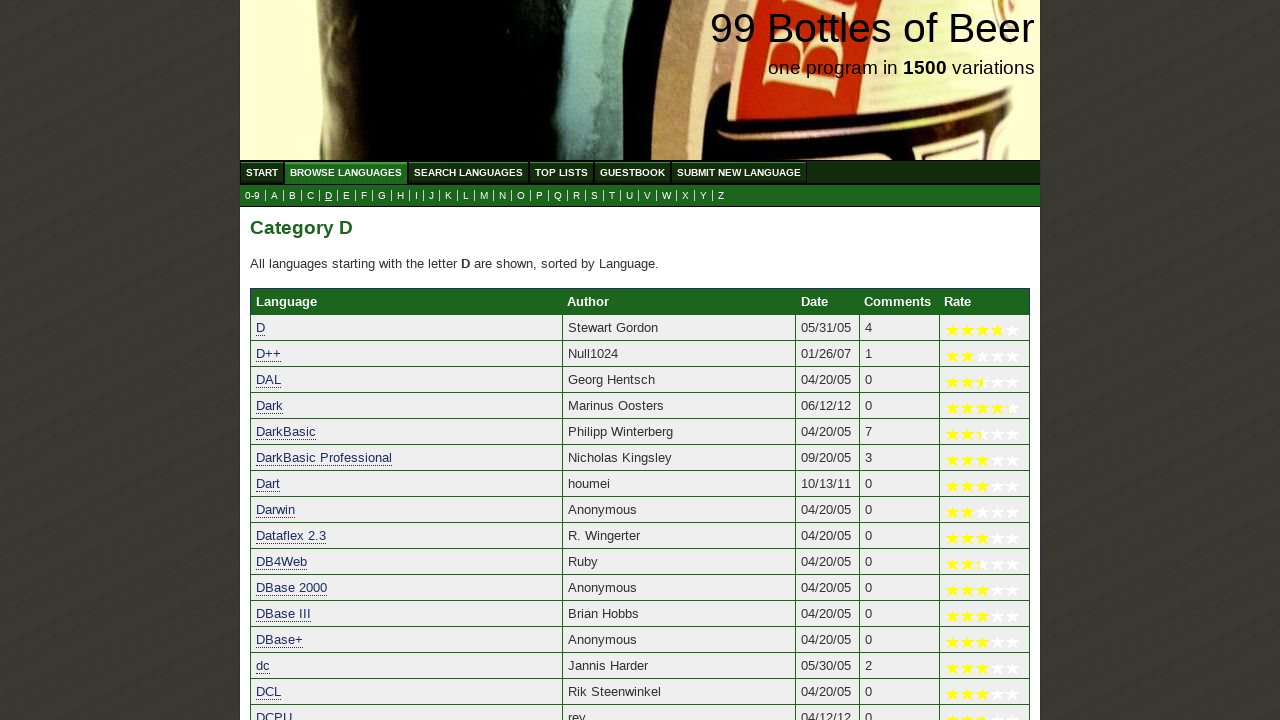

Verified result 'DiNGS Game Basic' starts with 'd'
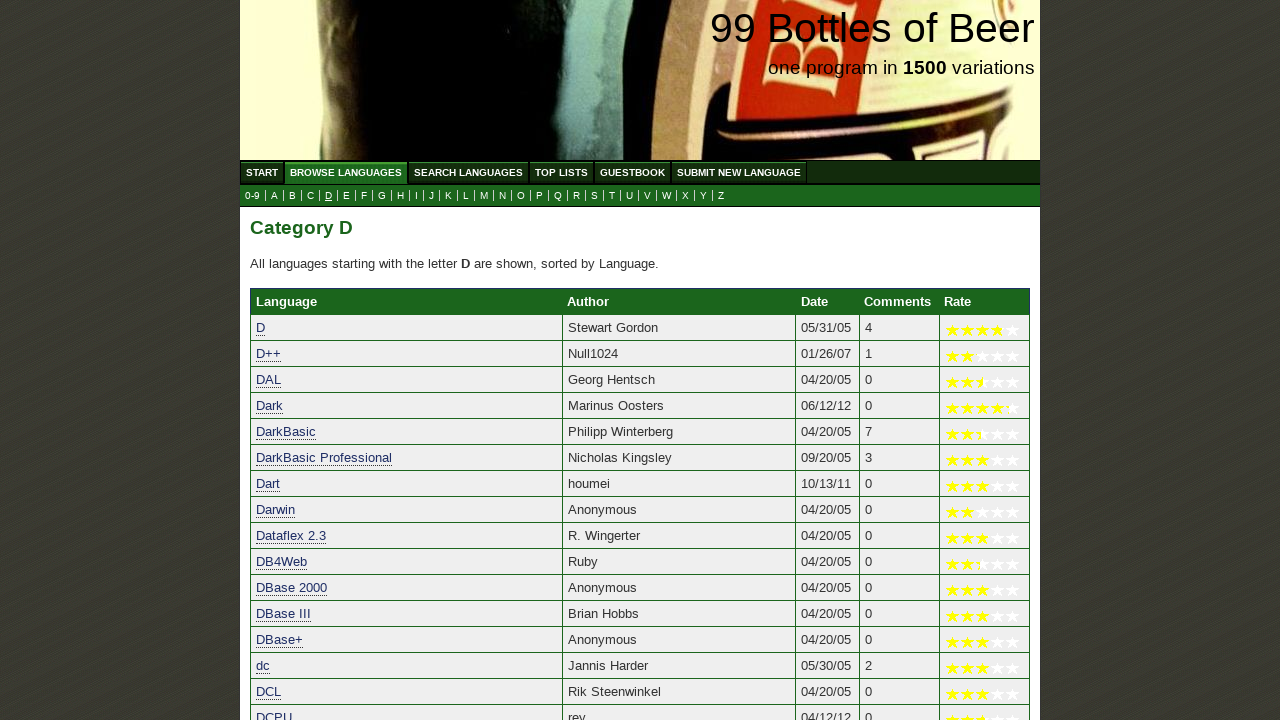

Verified result 'DM' starts with 'd'
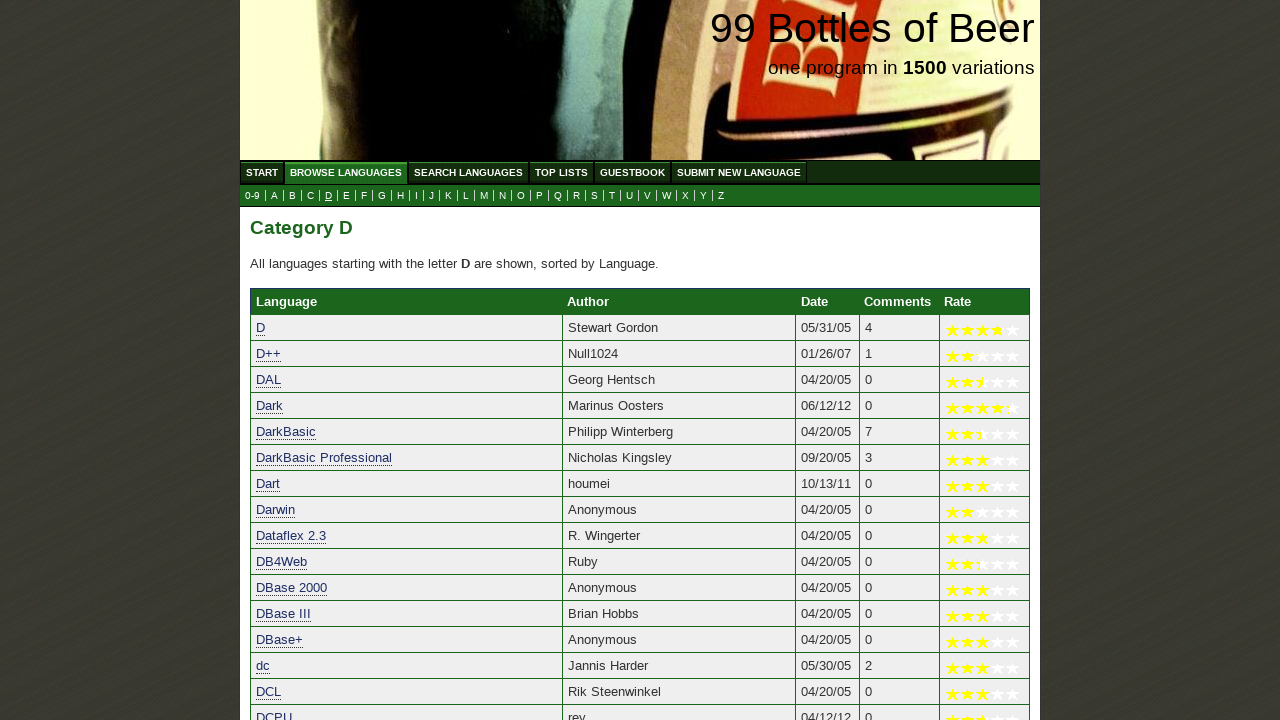

Verified result 'DNA#' starts with 'd'
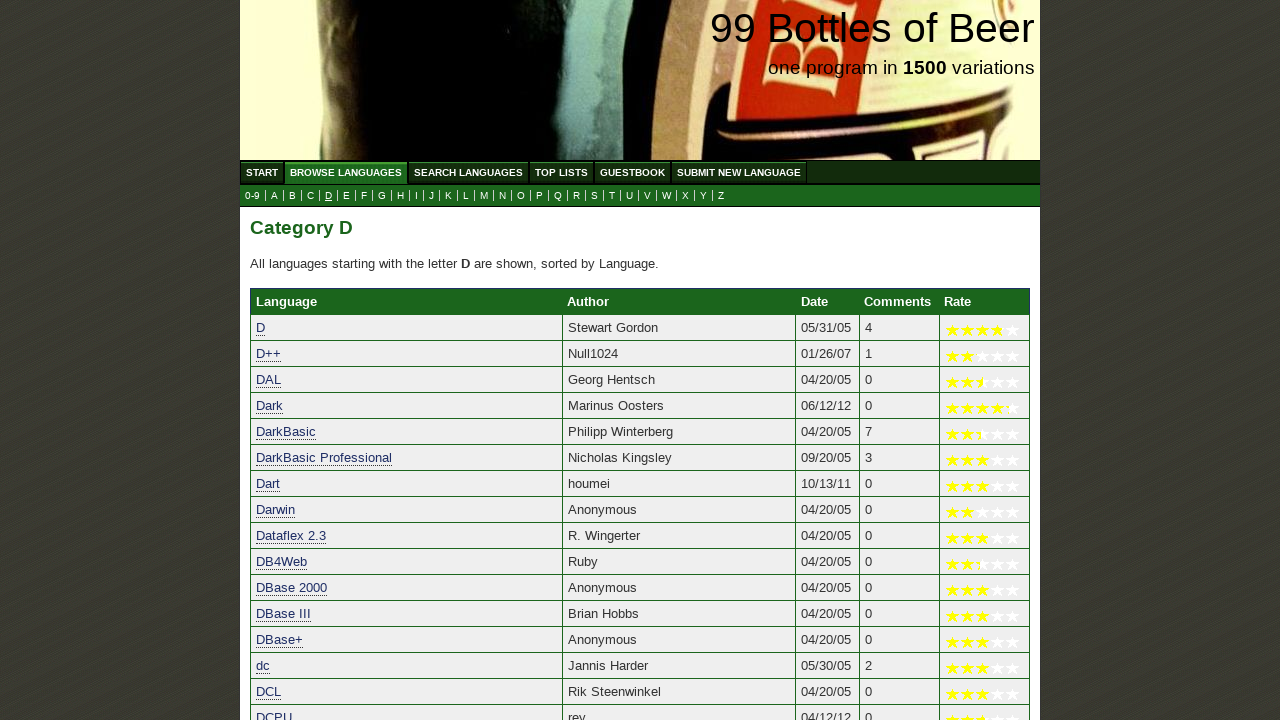

Verified result 'Doc1 PCE' starts with 'd'
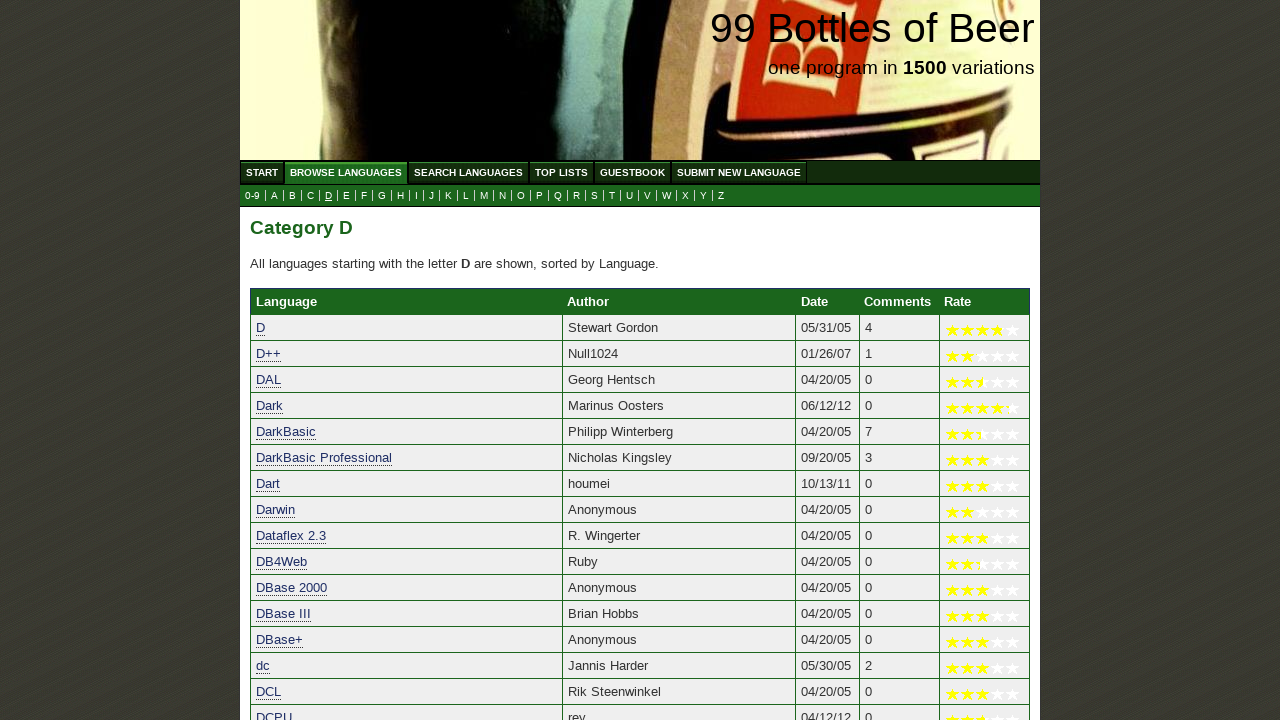

Verified result 'DOGO' starts with 'd'
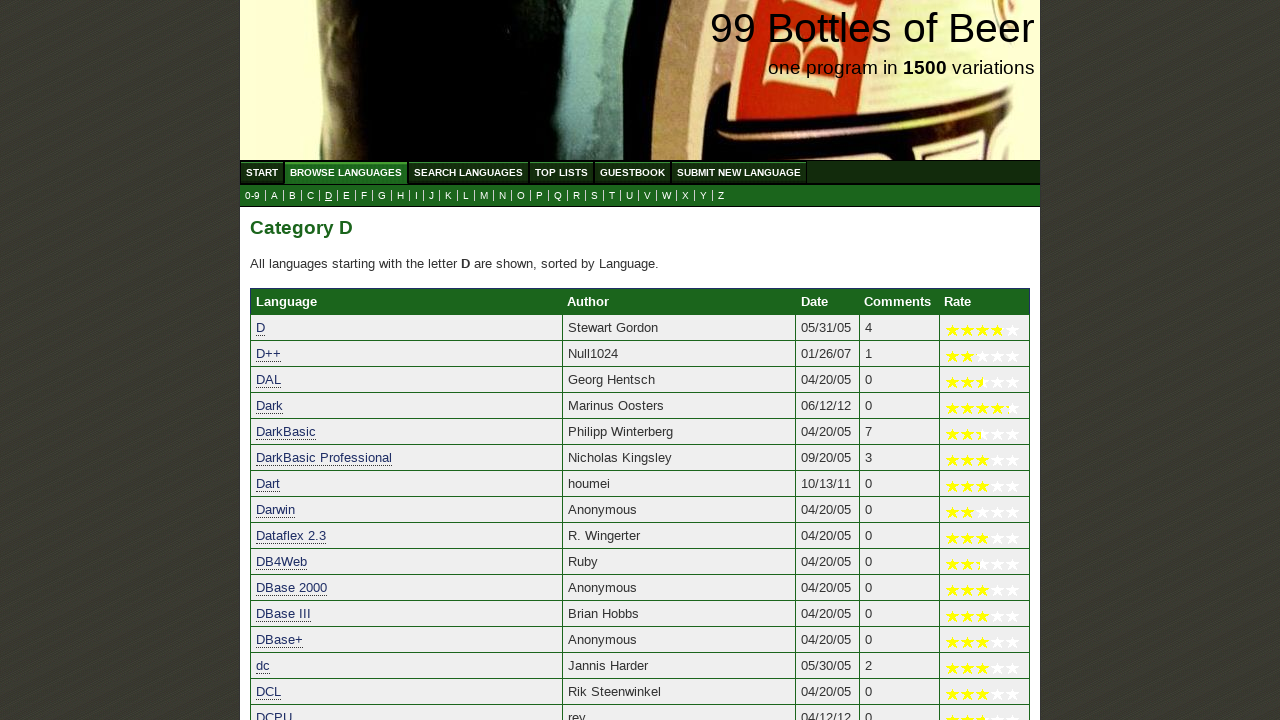

Verified result 'DOS Batch' starts with 'd'
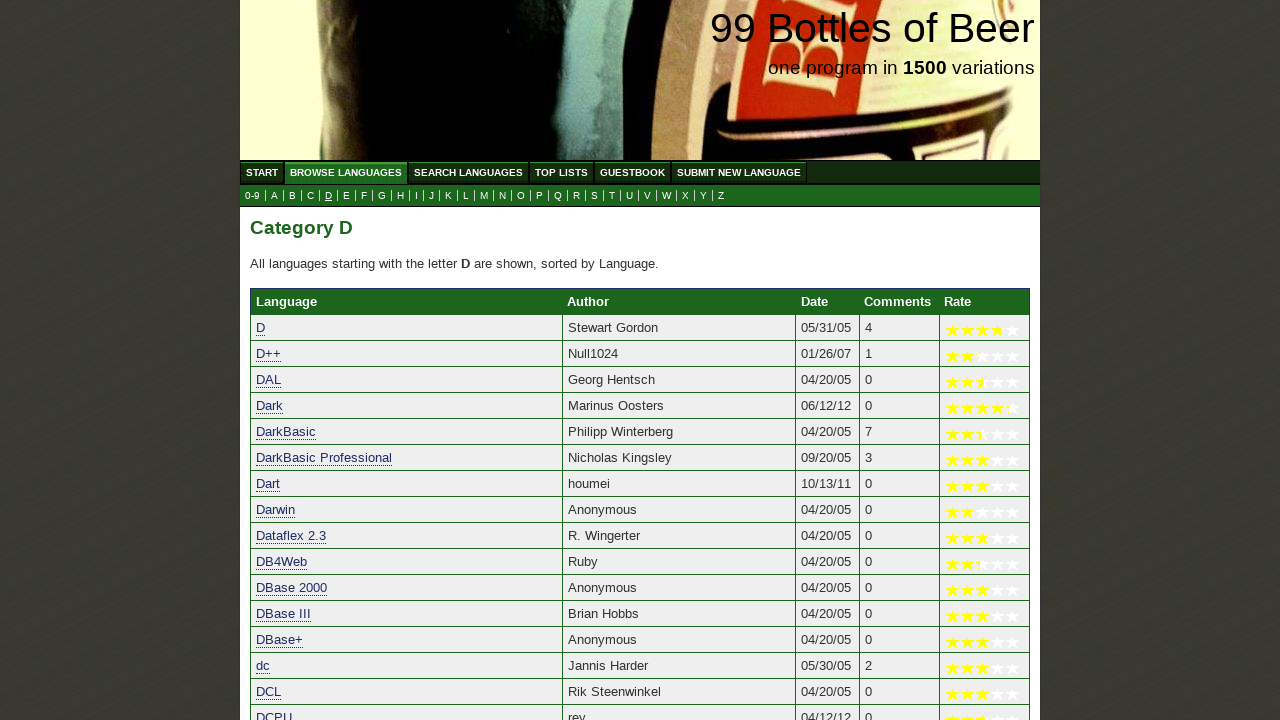

Verified result 'Dot Tool' starts with 'd'
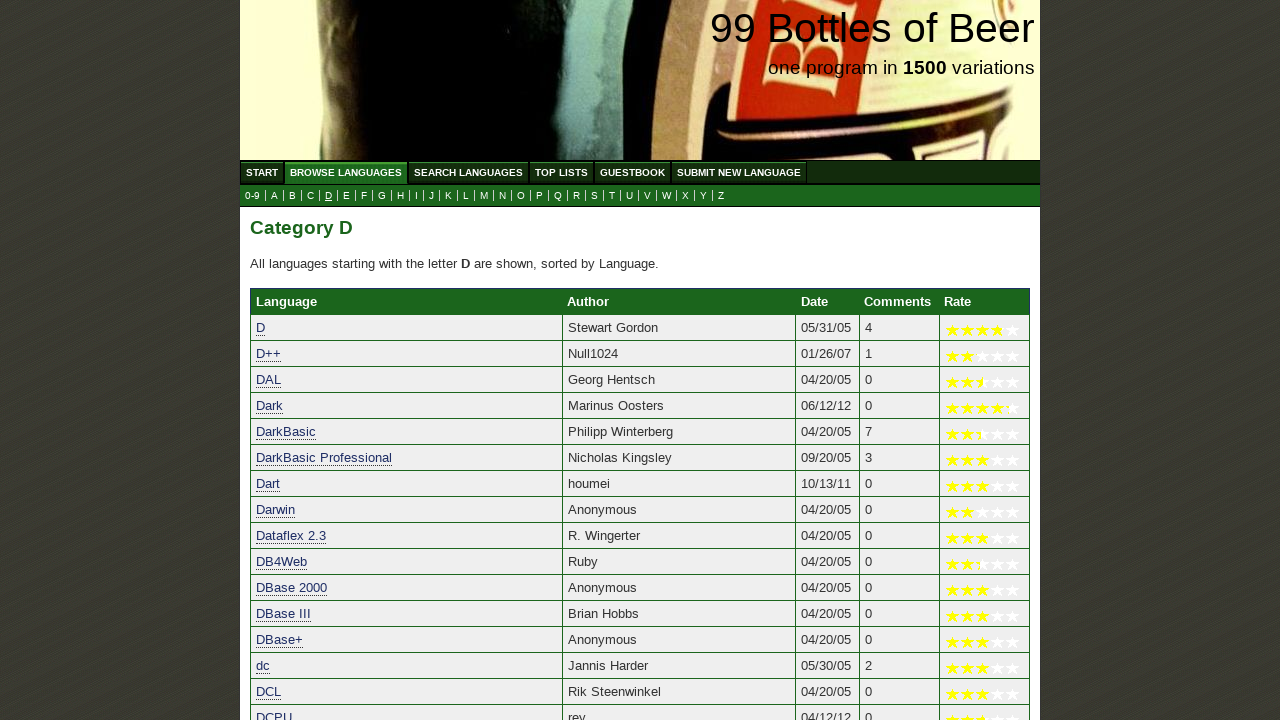

Verified result 'DotLisp' starts with 'd'
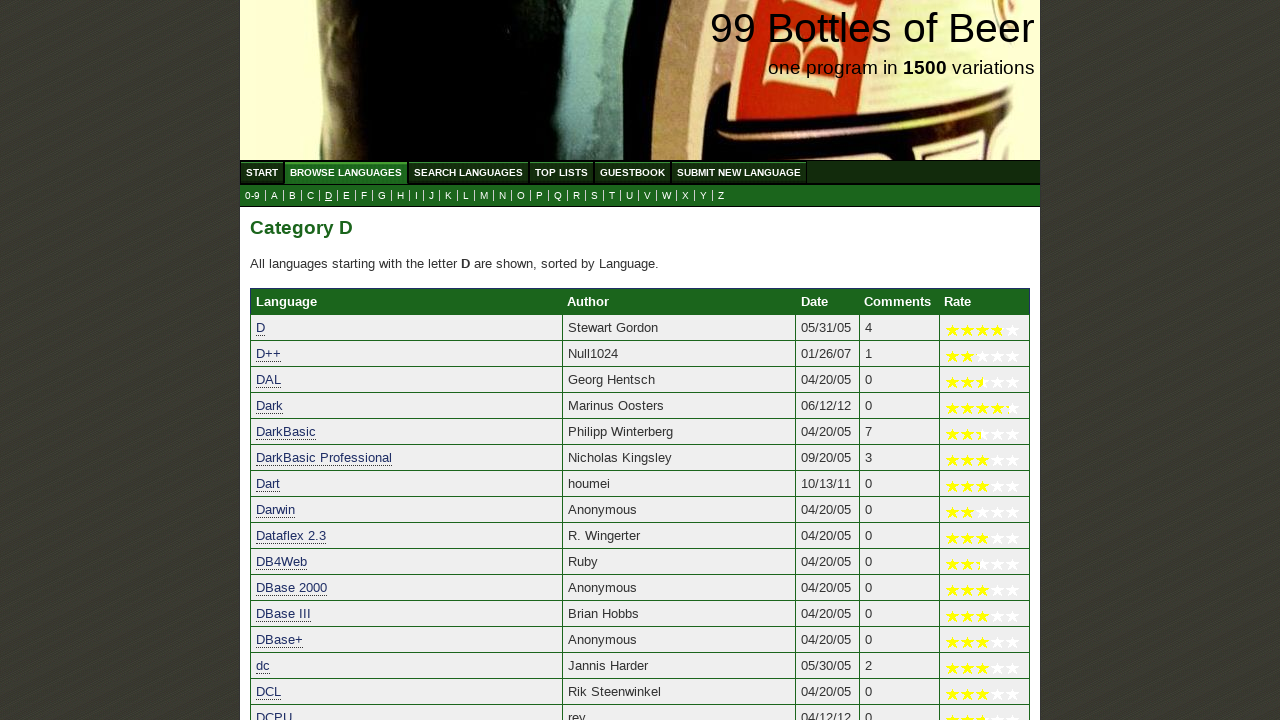

Verified result 'DPas' starts with 'd'
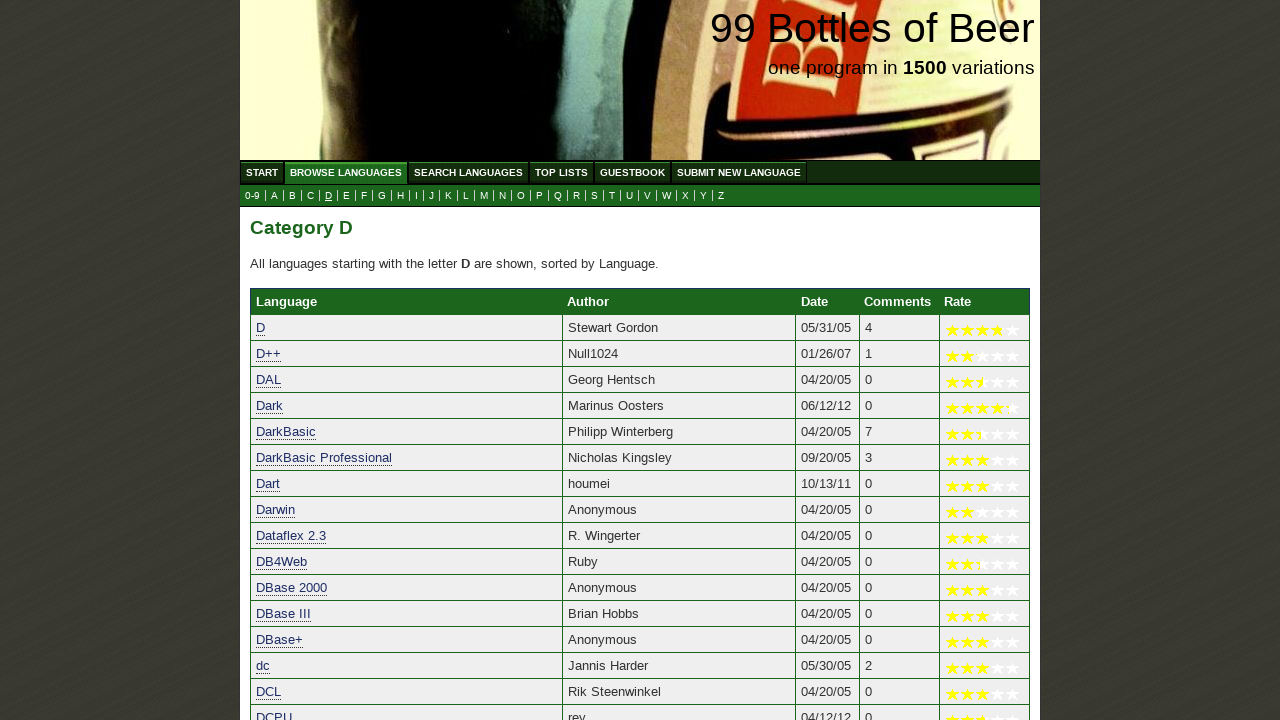

Verified result 'Draco' starts with 'd'
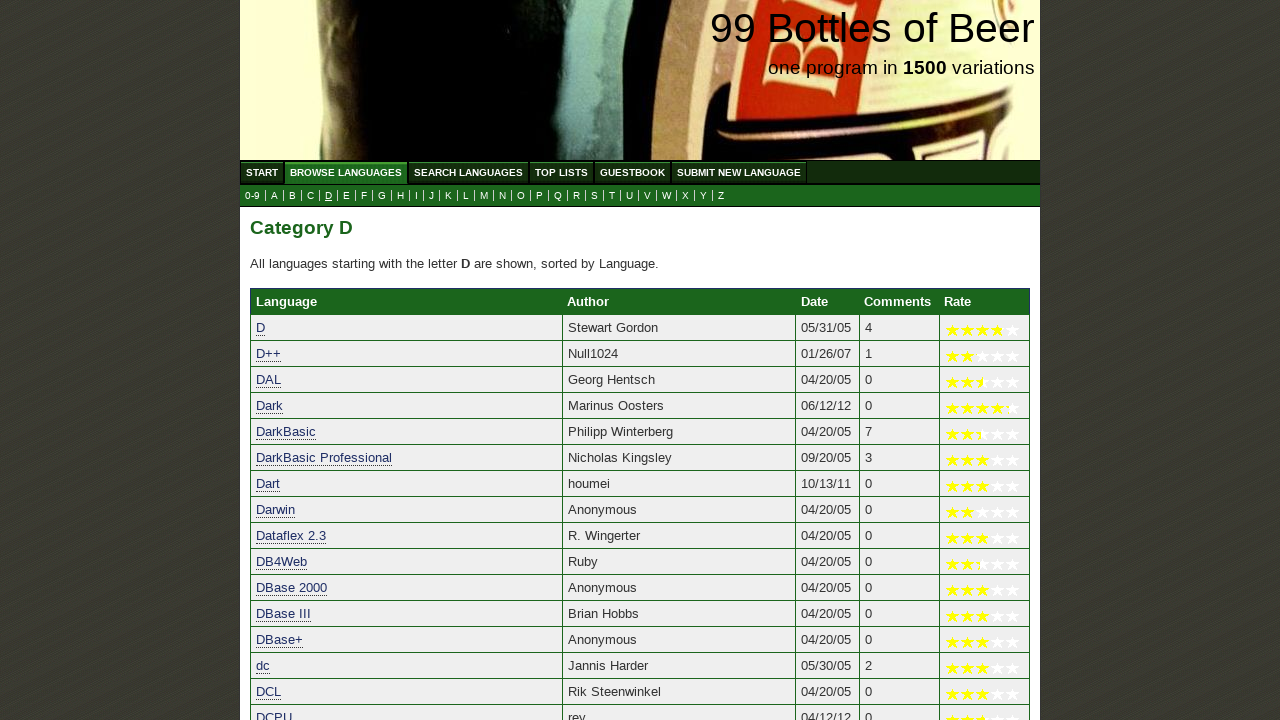

Verified result 'Draft Code Generator' starts with 'd'
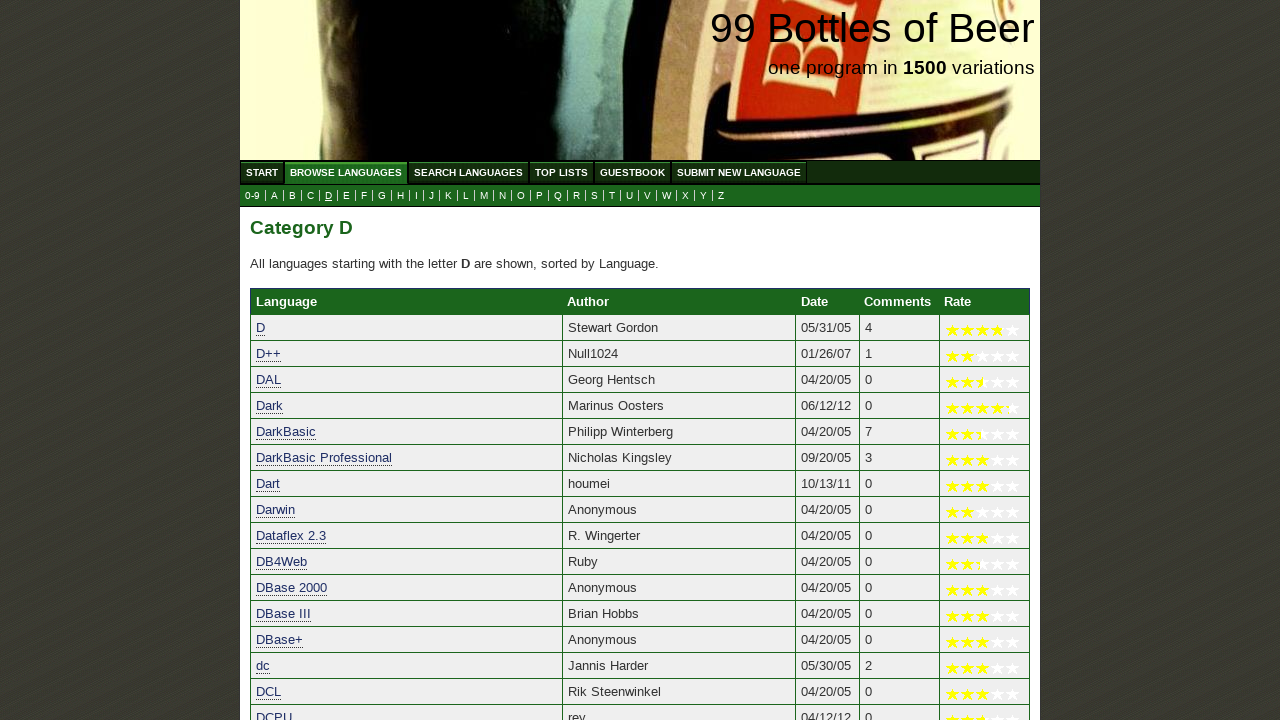

Verified result 'DragonSpeak' starts with 'd'
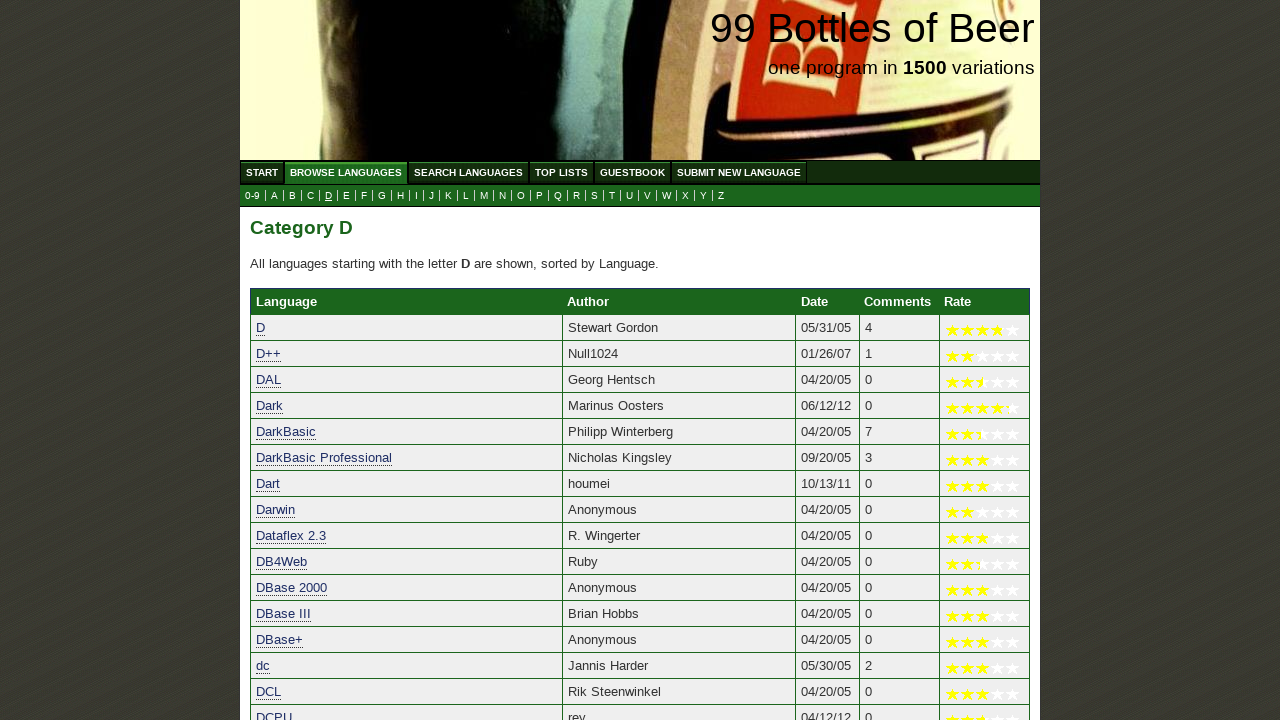

Verified result 'DROD Scripting' starts with 'd'
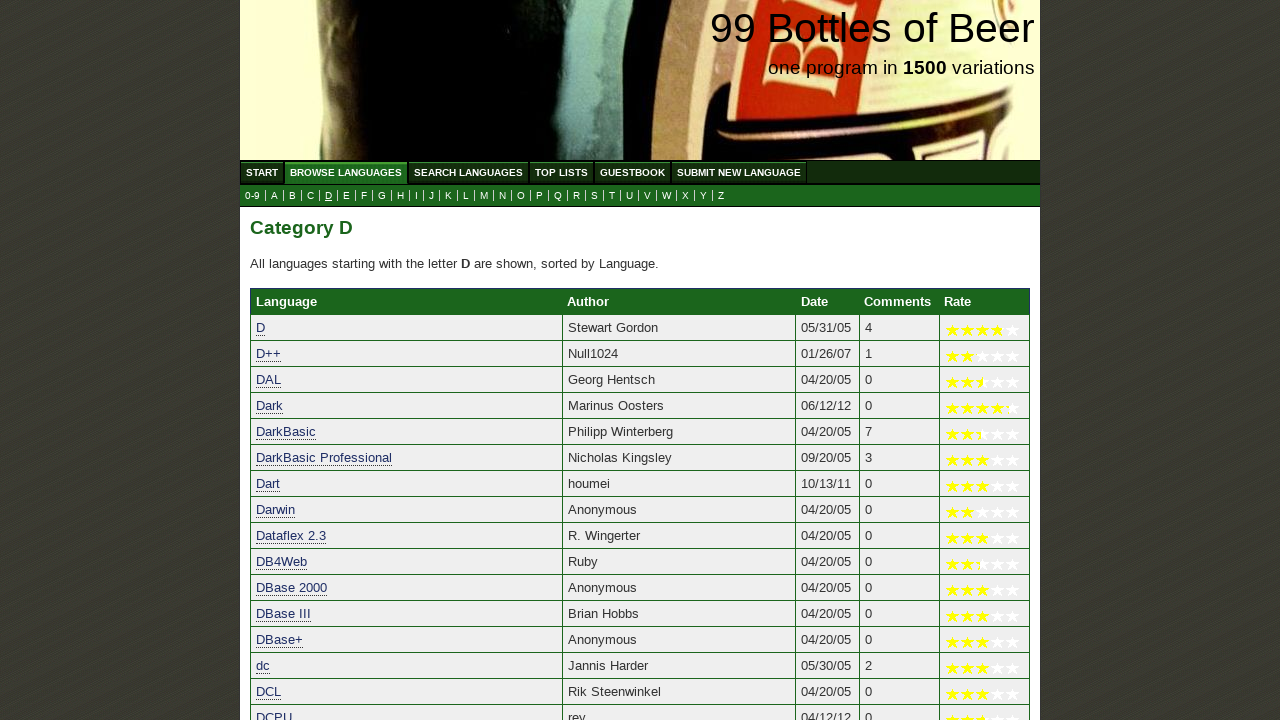

Verified result 'Drools' starts with 'd'
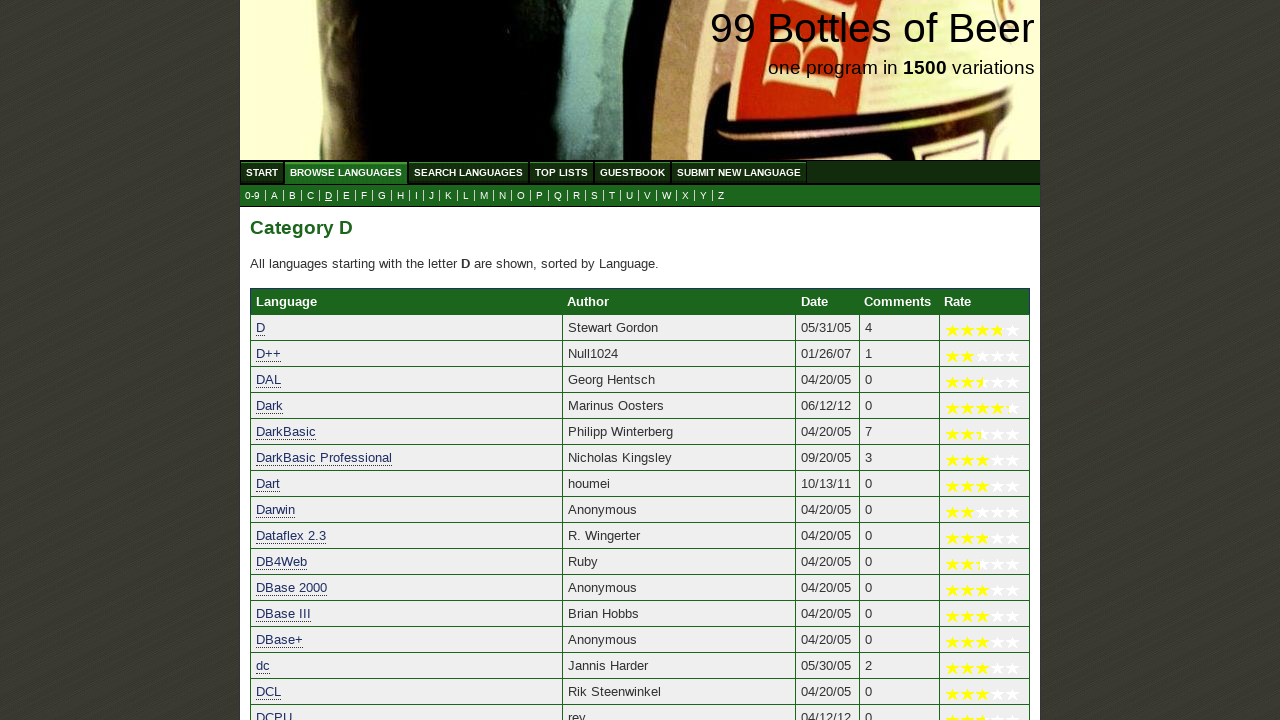

Verified result 'DSSP' starts with 'd'
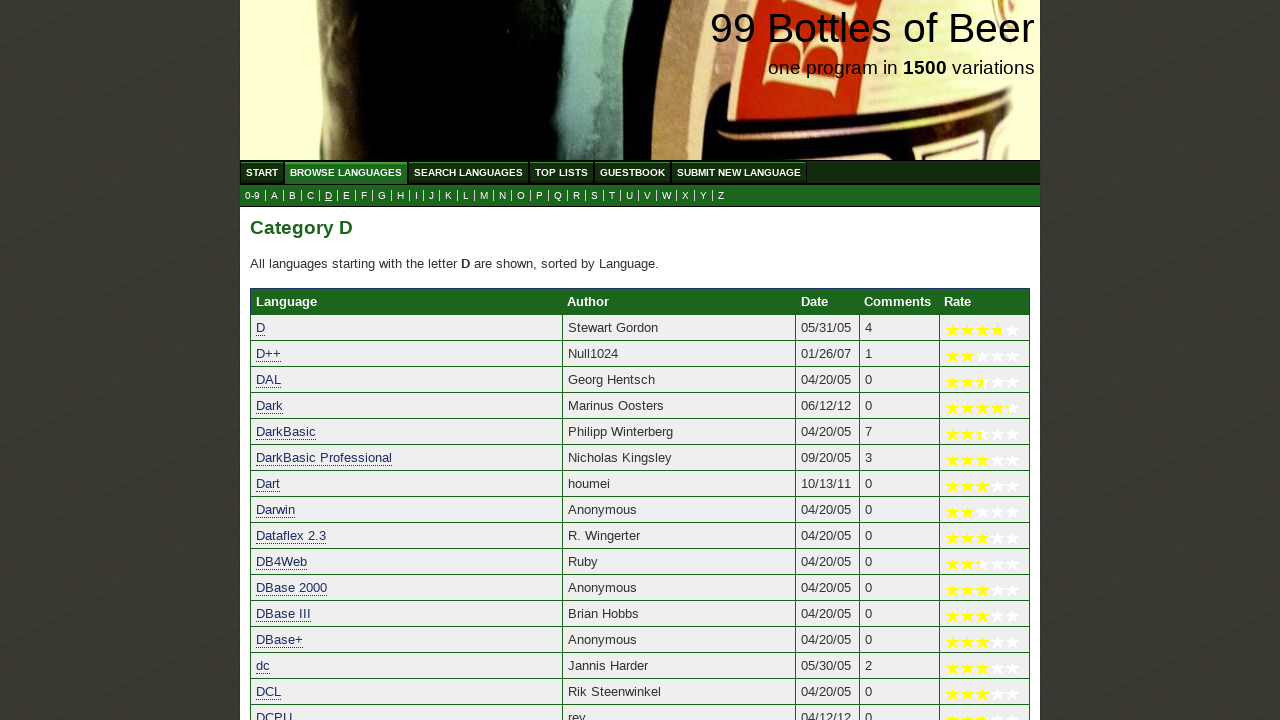

Verified result 'dtrace' starts with 'd'
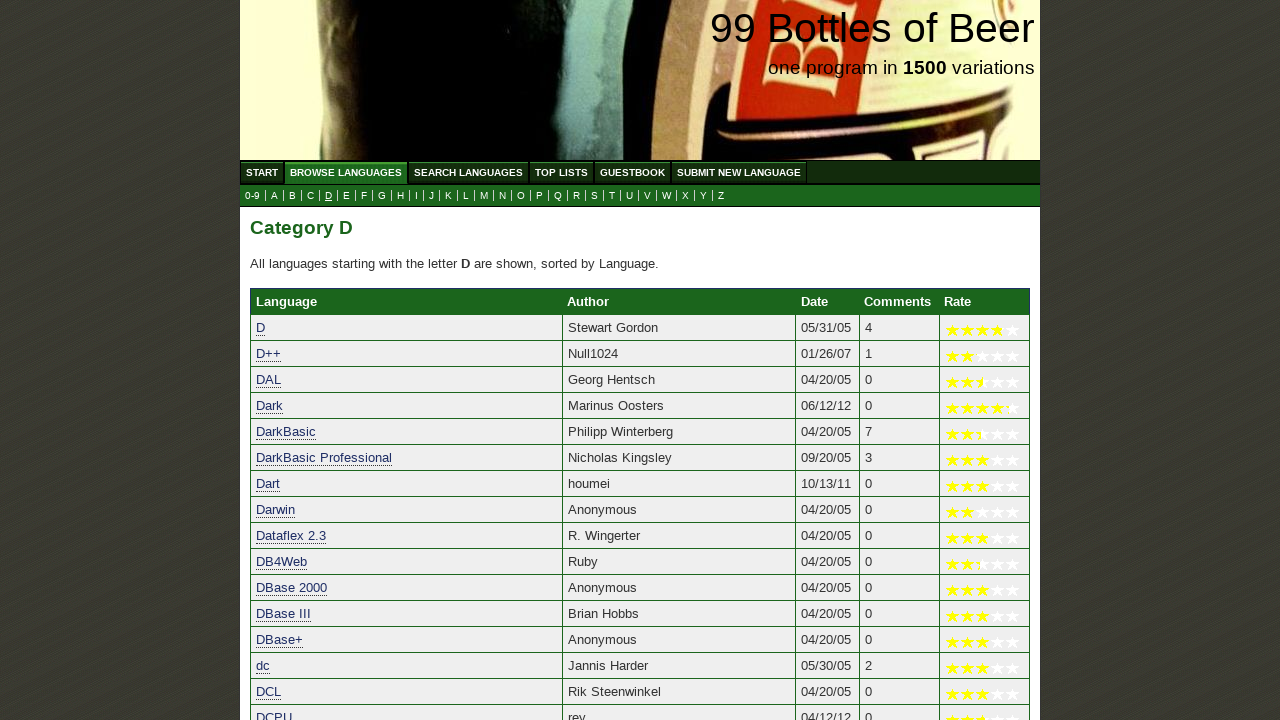

Verified result 'DUP' starts with 'd'
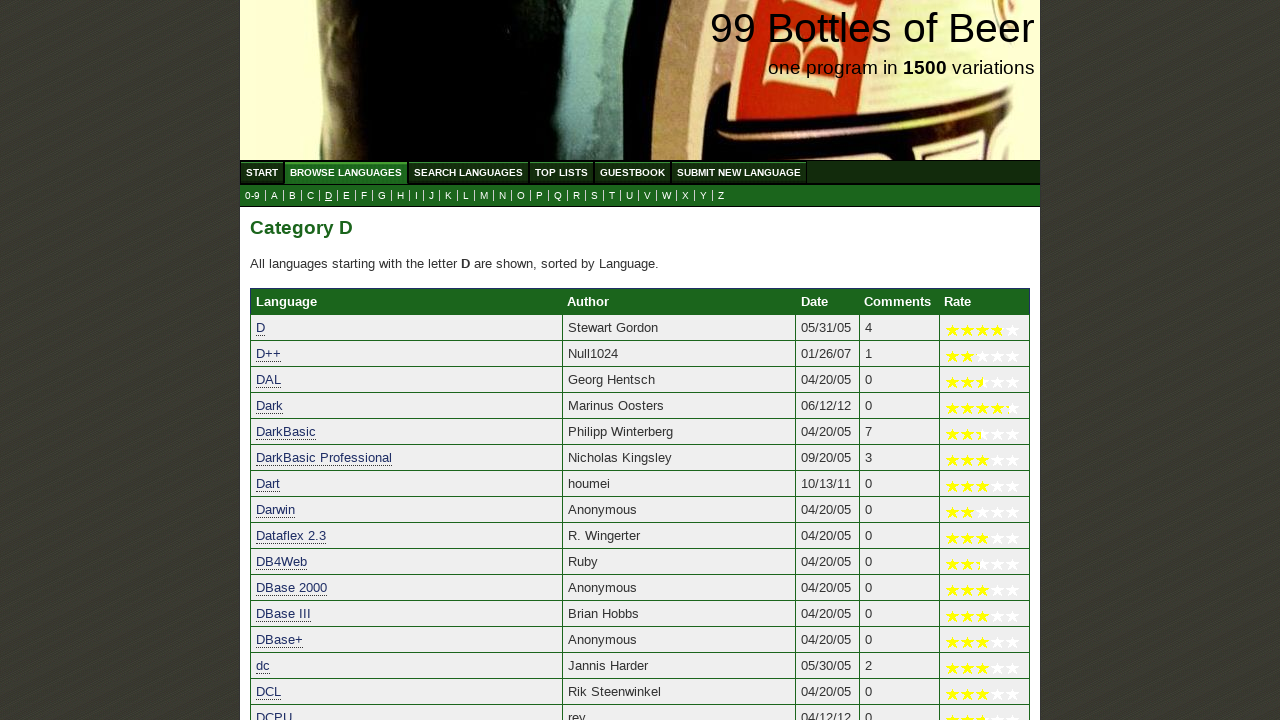

Verified result 'DXL (DOORS Extension Language)' starts with 'd'
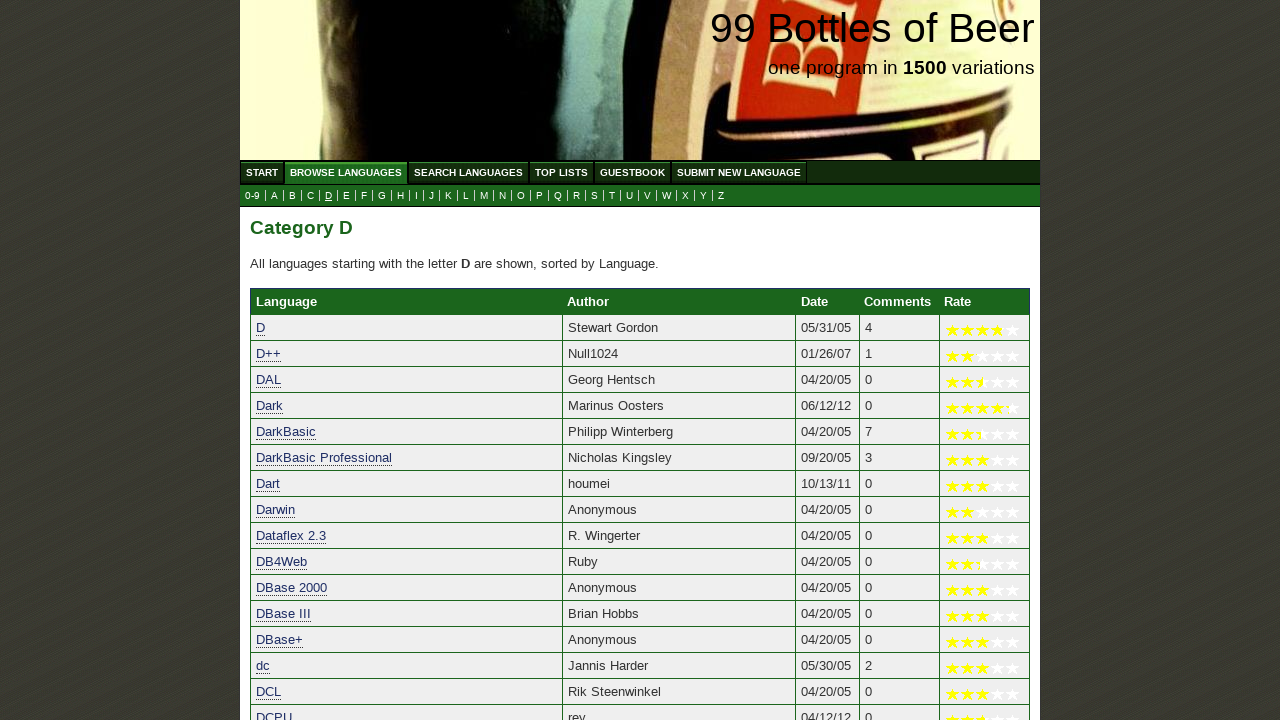

Verified result 'DYL-280' starts with 'd'
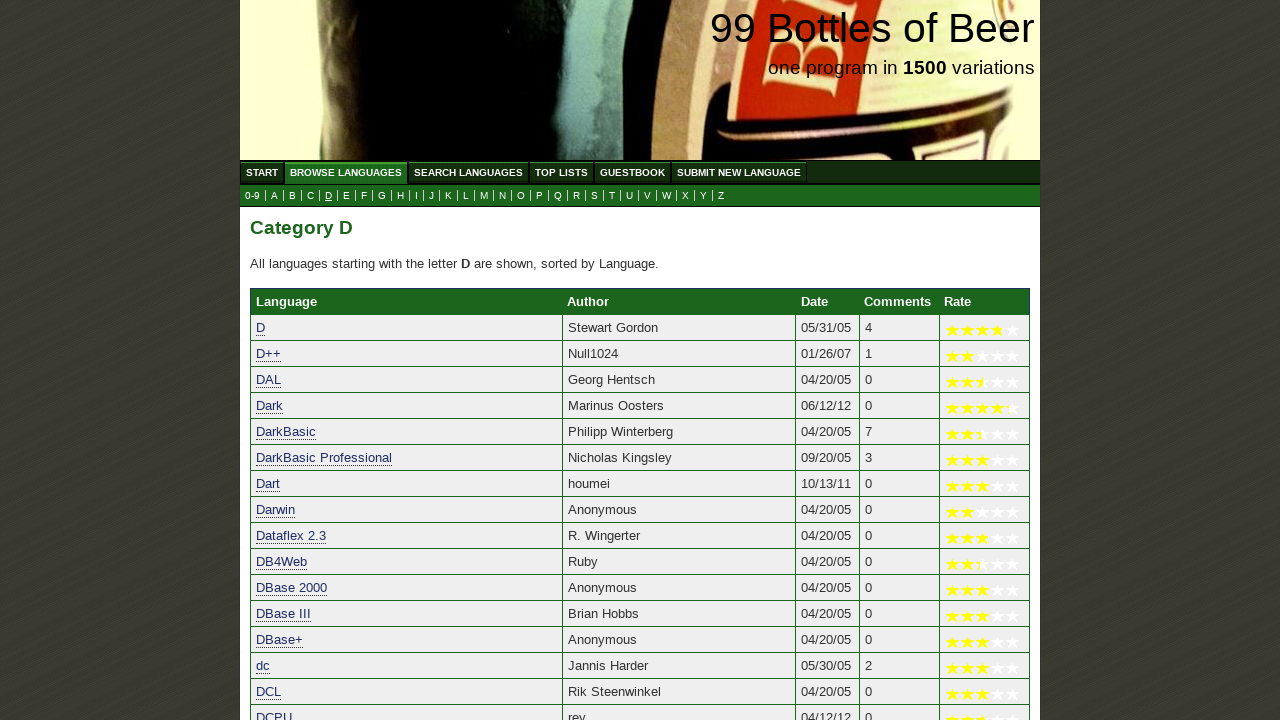

Verified result 'Dylan' starts with 'd'
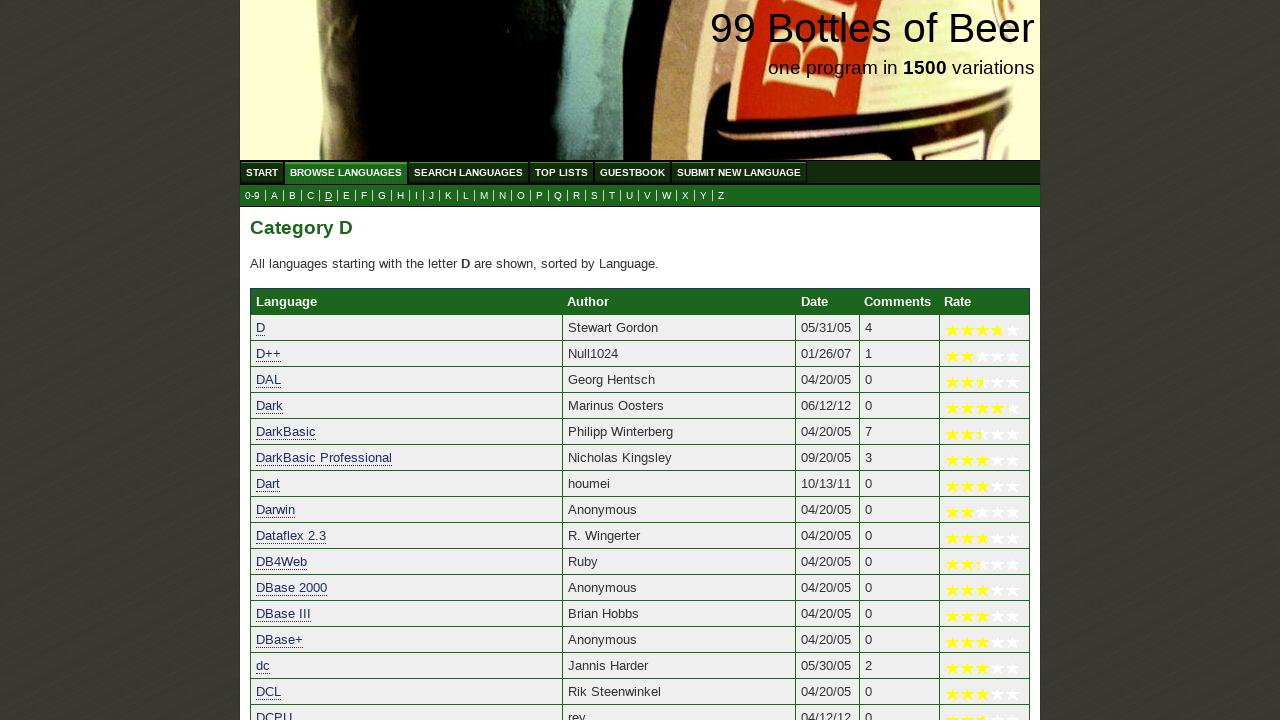

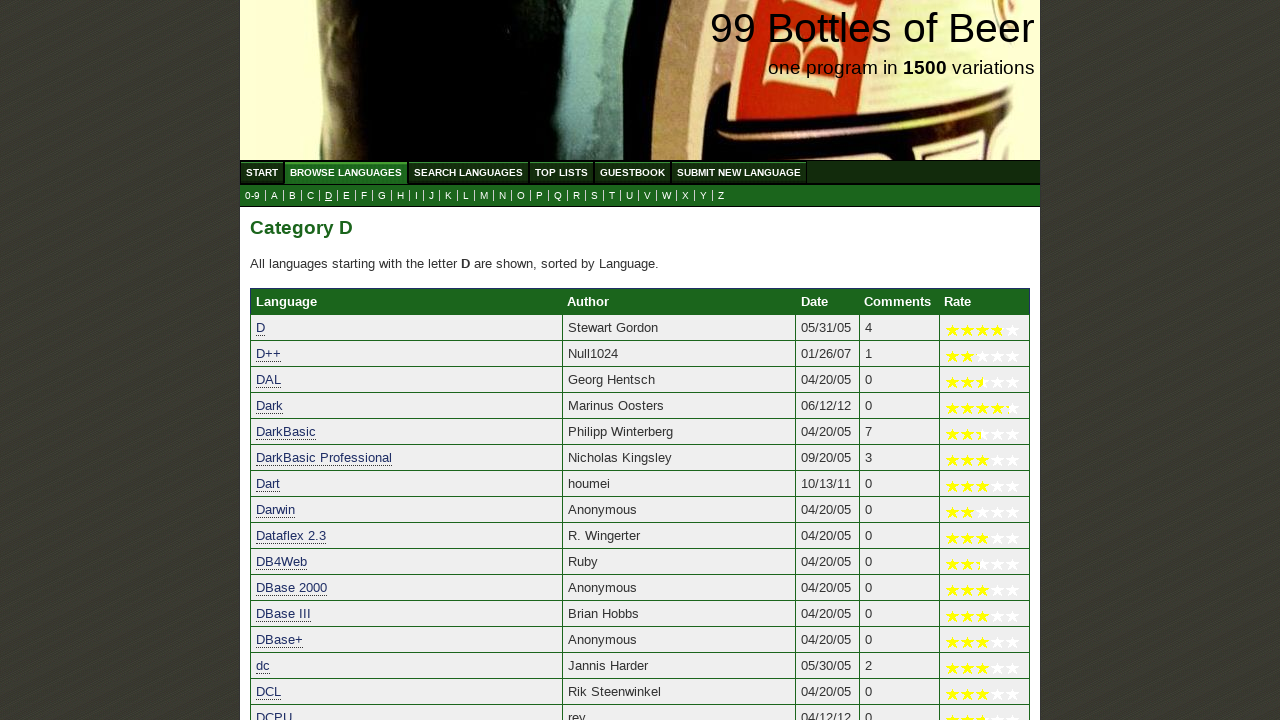